Tests USPS website navigation by counting header menu tabs and clicking through each one to verify they are clickable

Starting URL: https://www.USPS.com

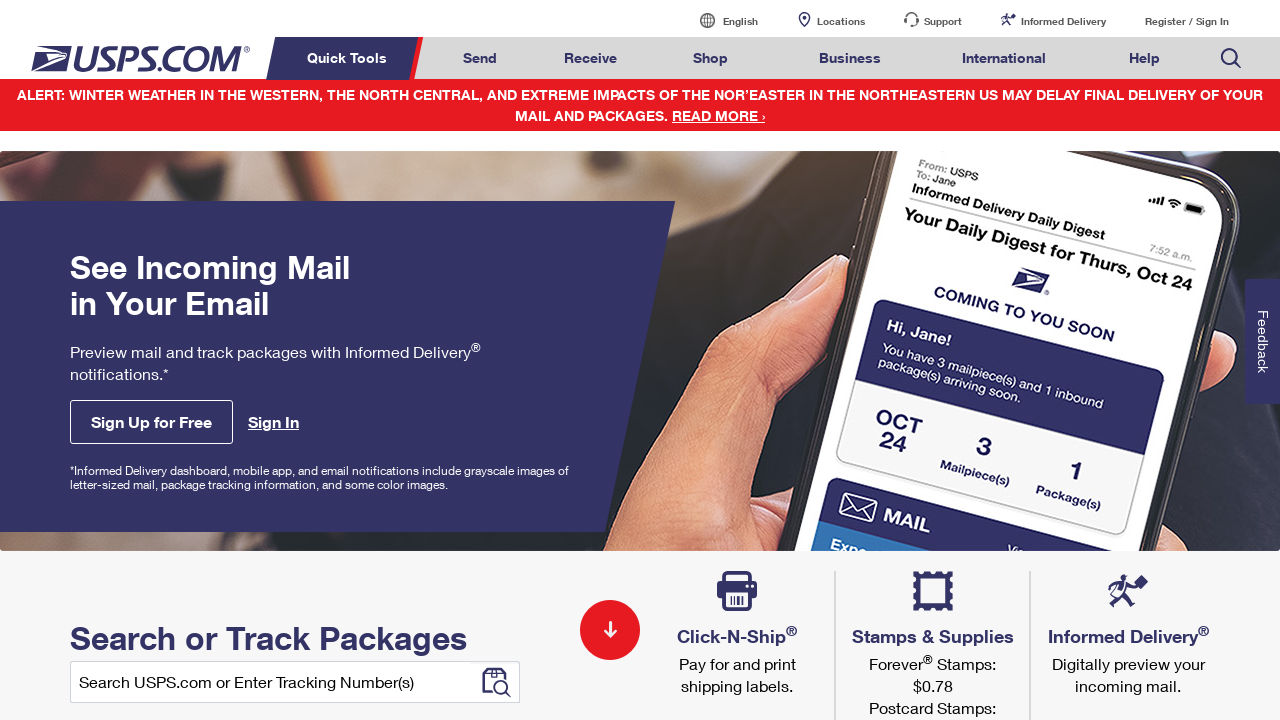

Waited for menu header tabs to be visible
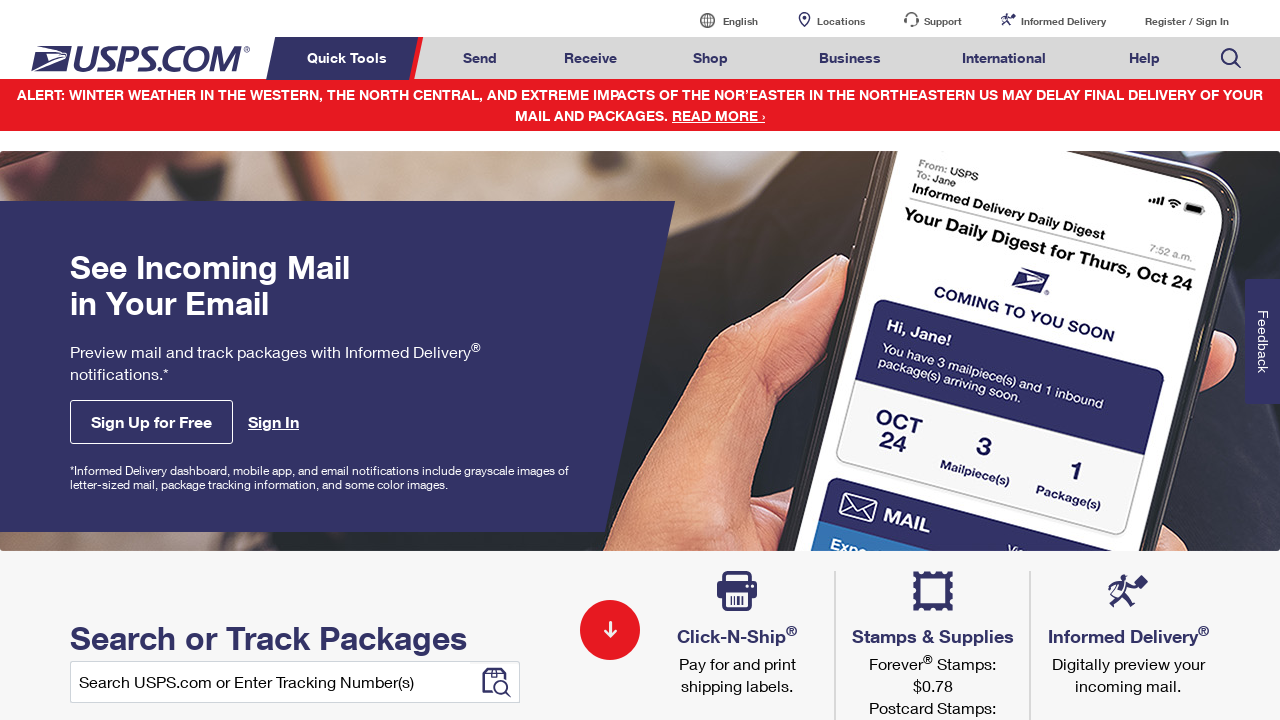

Retrieved all menu header tabs
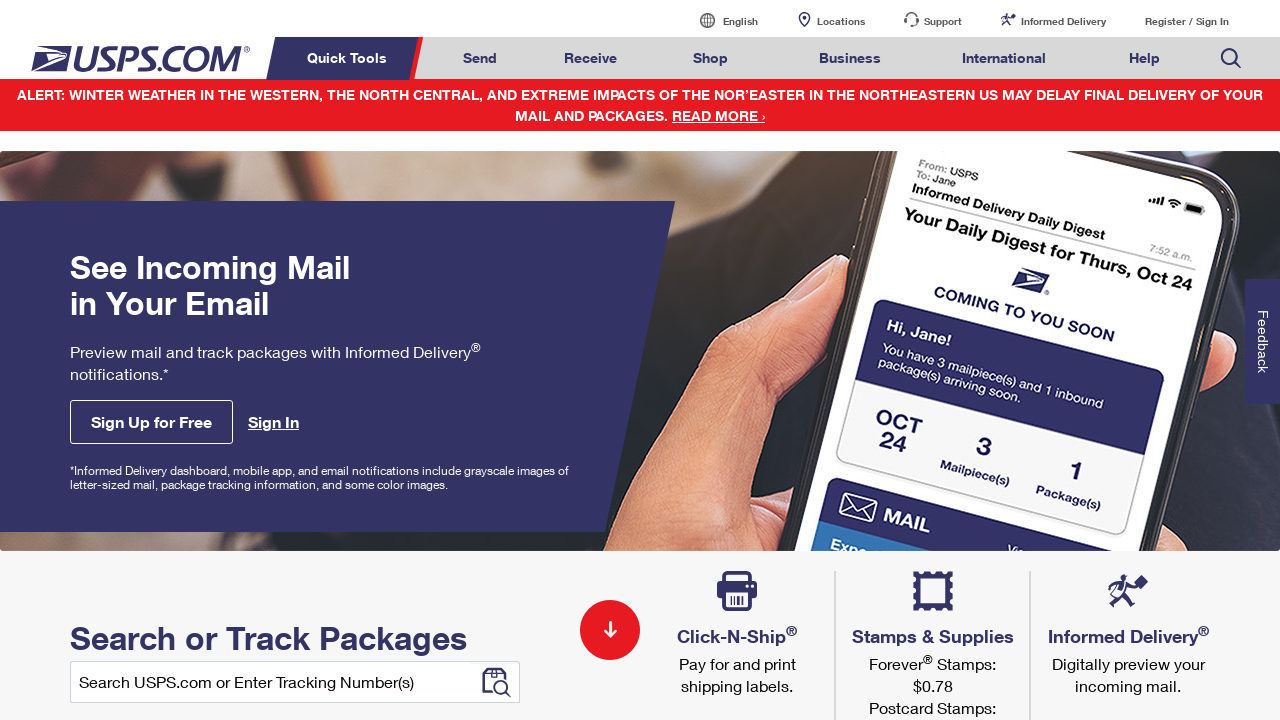

Counted 8 header menu tabs
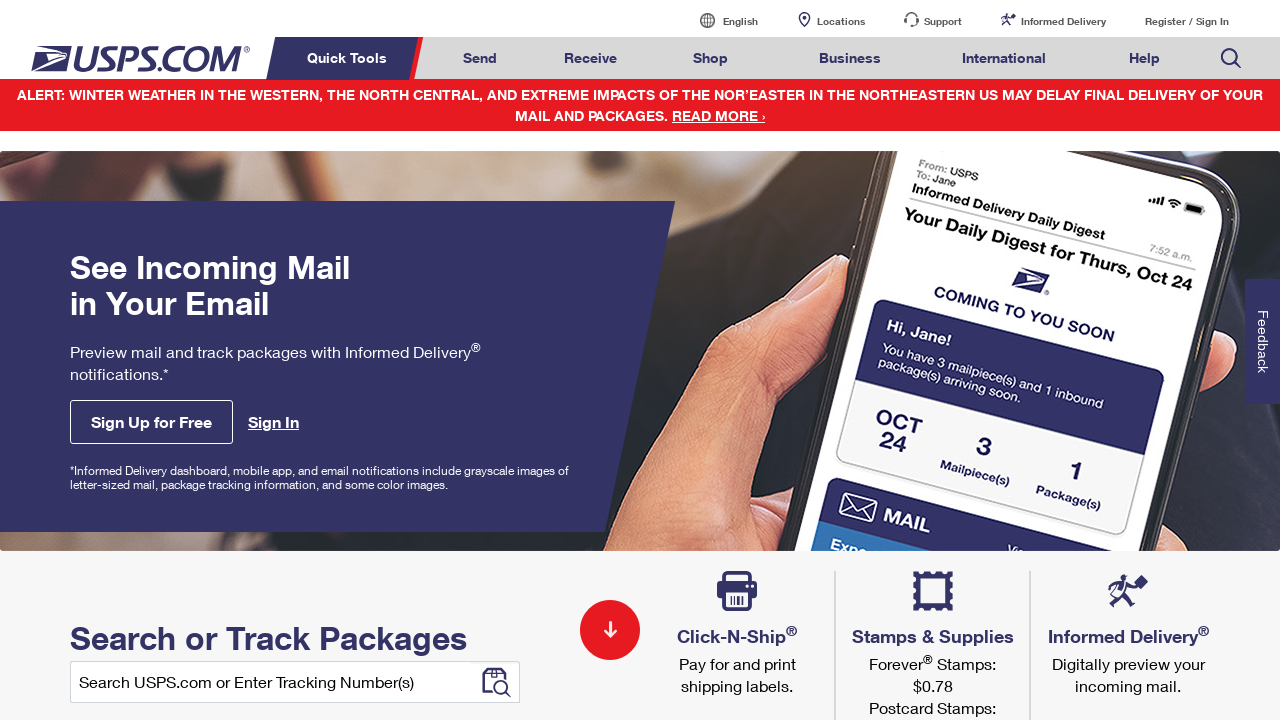

Waited for menu header tabs to be visible after navigation
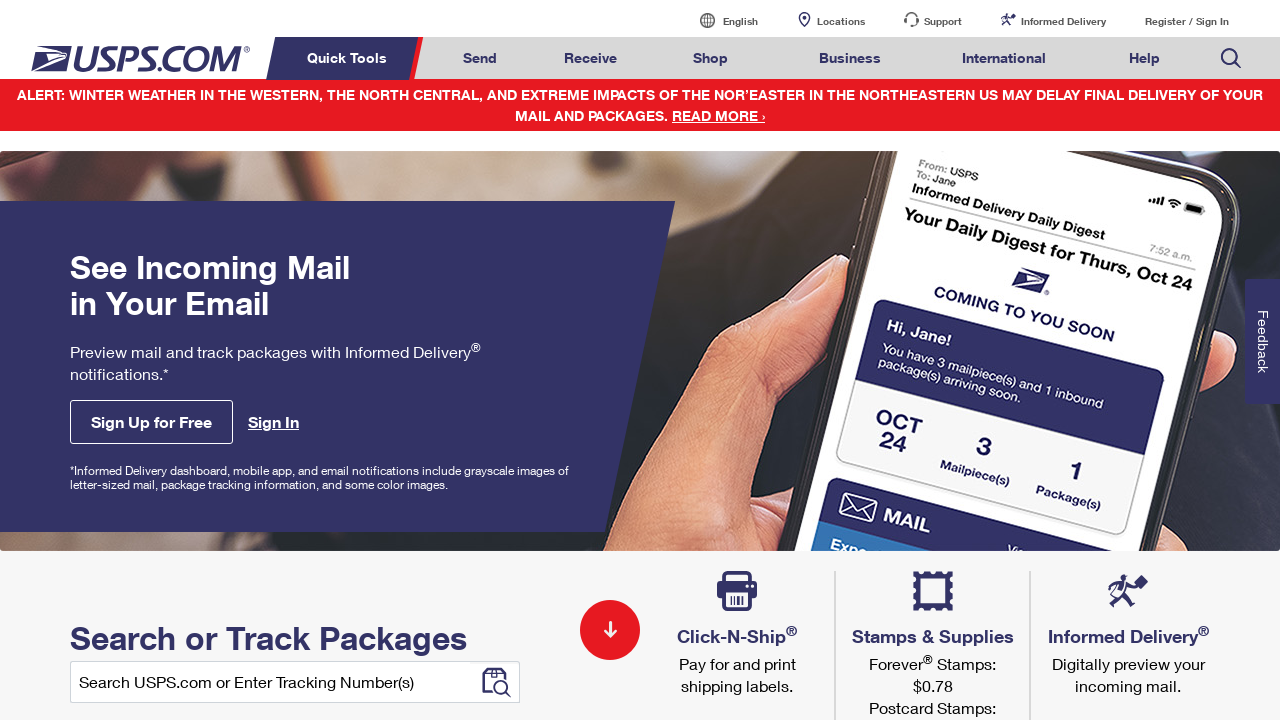

Re-fetched menu header tabs
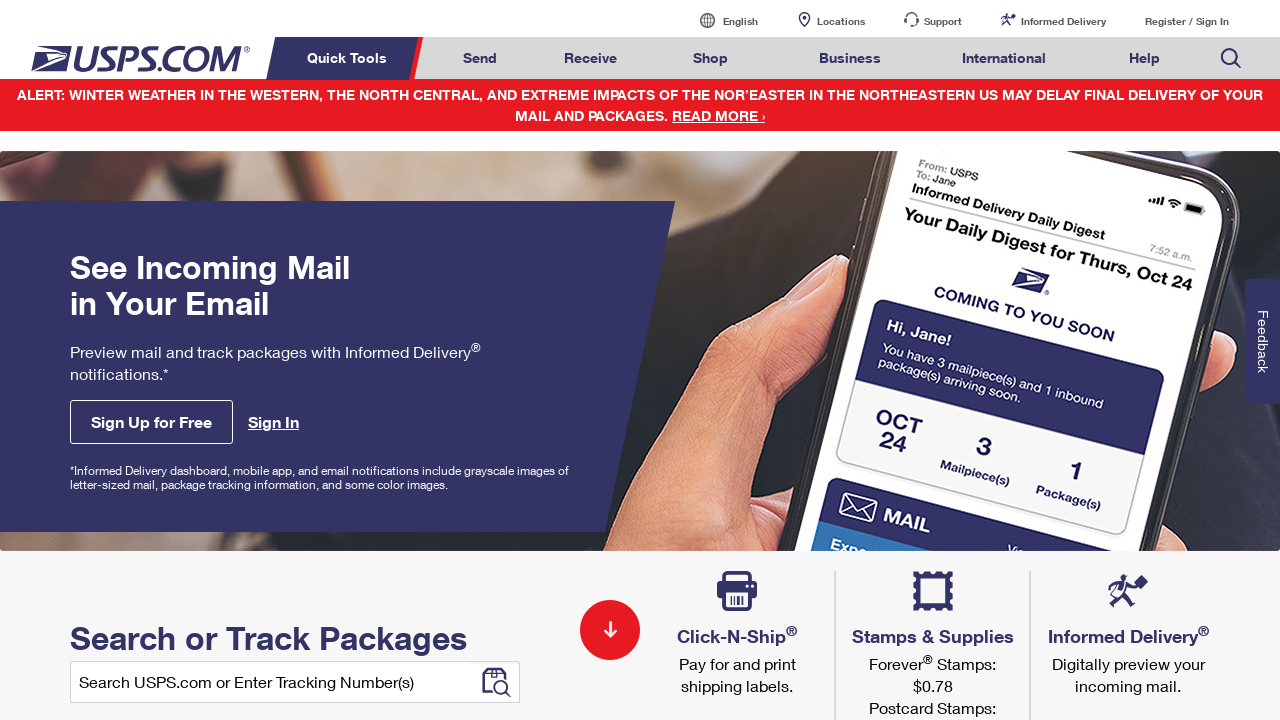

Clicked on menu header tab 1 of 8 at (350, 58) on li[class*='menuheader'] >> nth=0
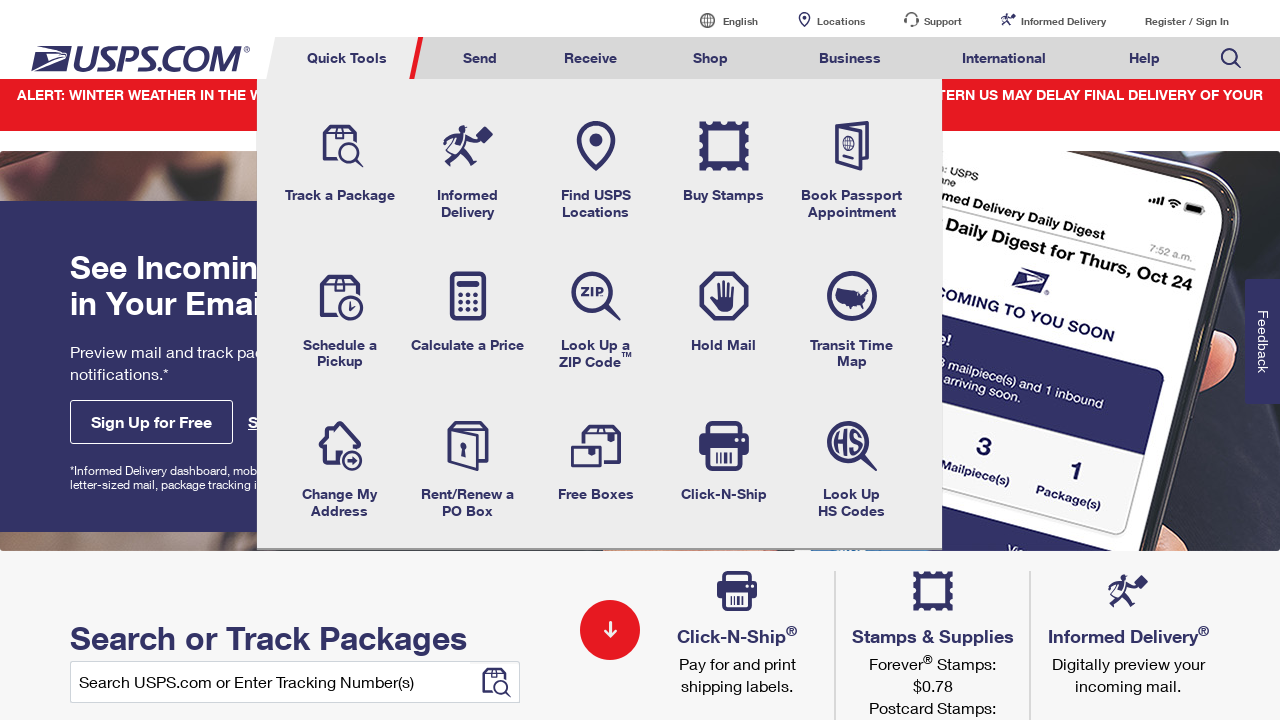

Waited for page to load after clicking tab 1
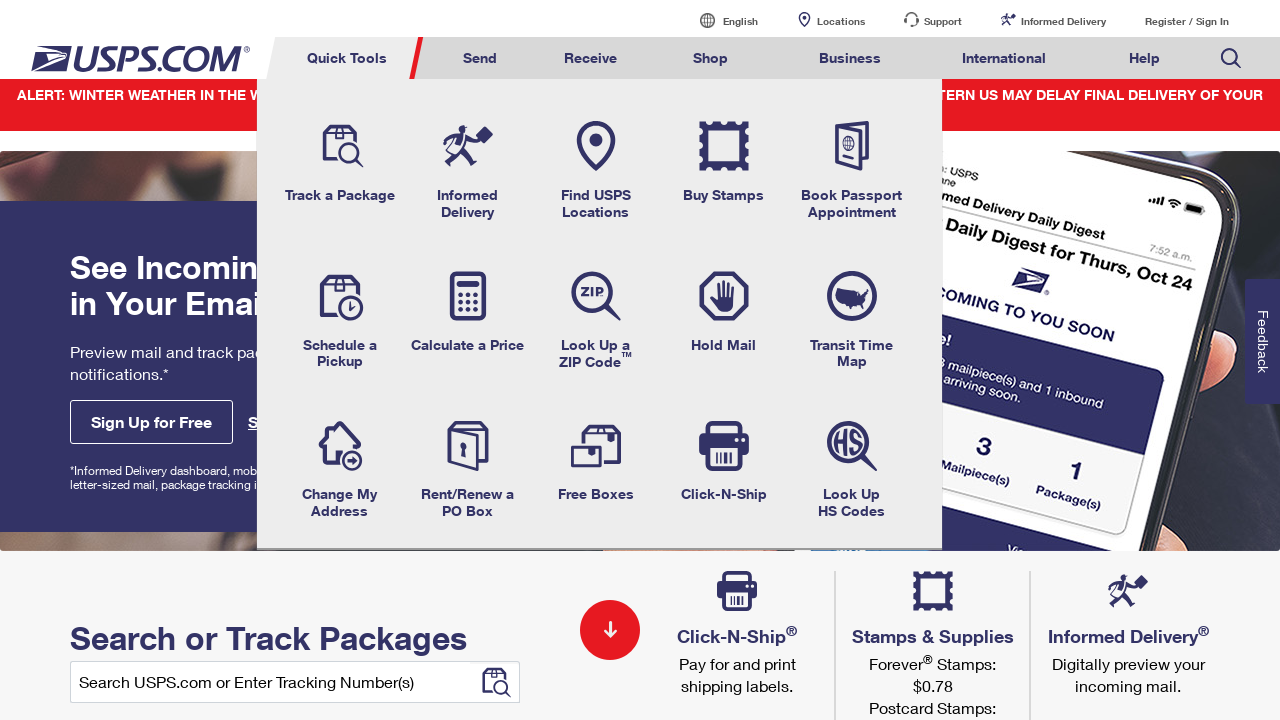

Navigated back to USPS homepage
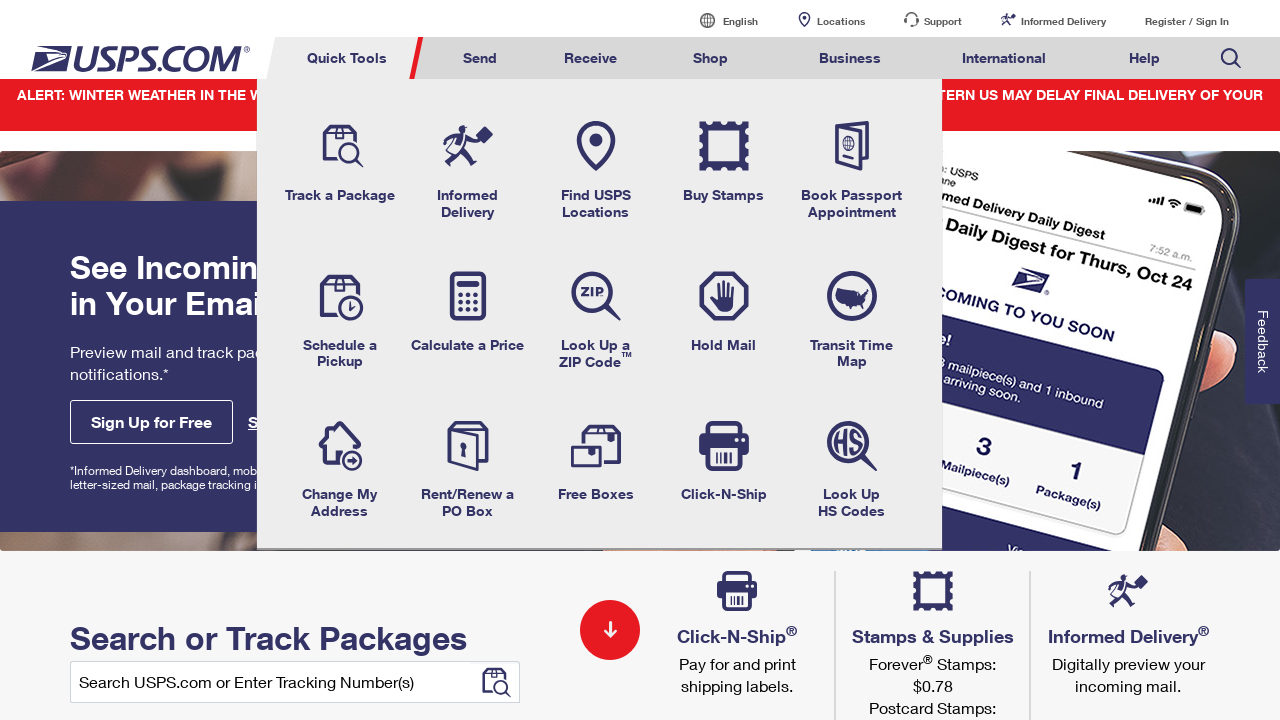

Waited for menu header tabs to be visible after navigation
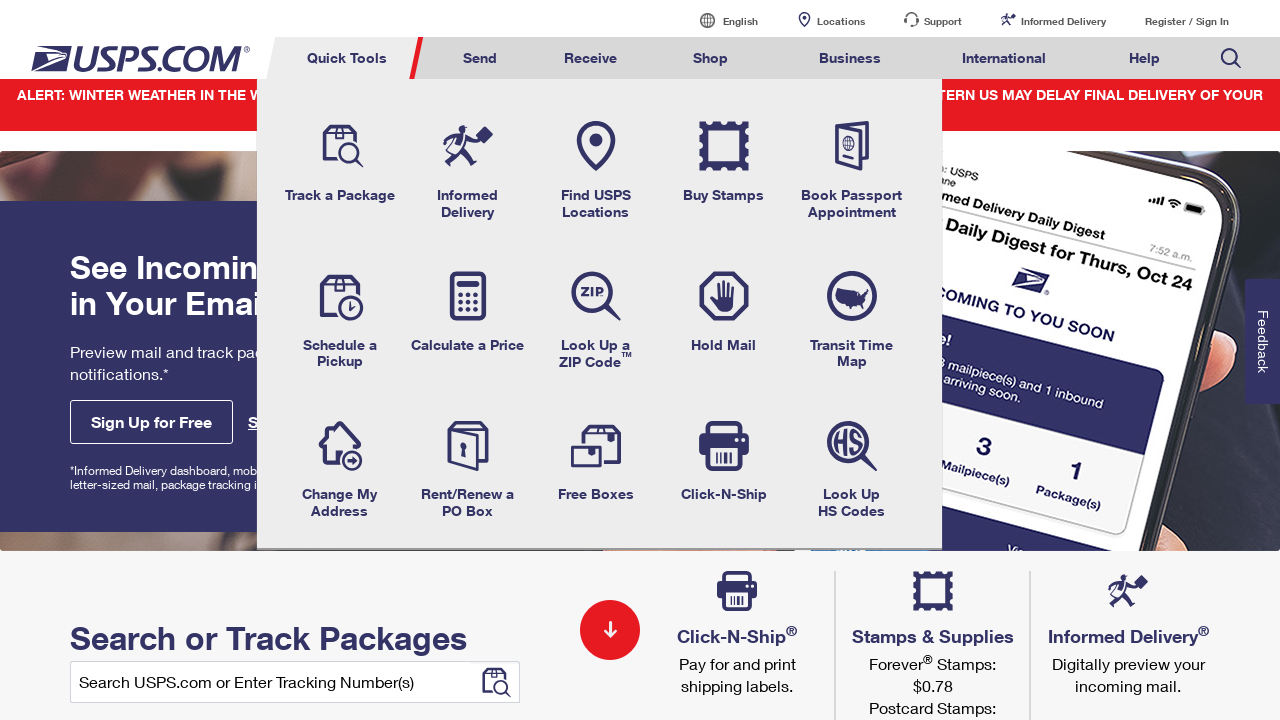

Re-fetched menu header tabs
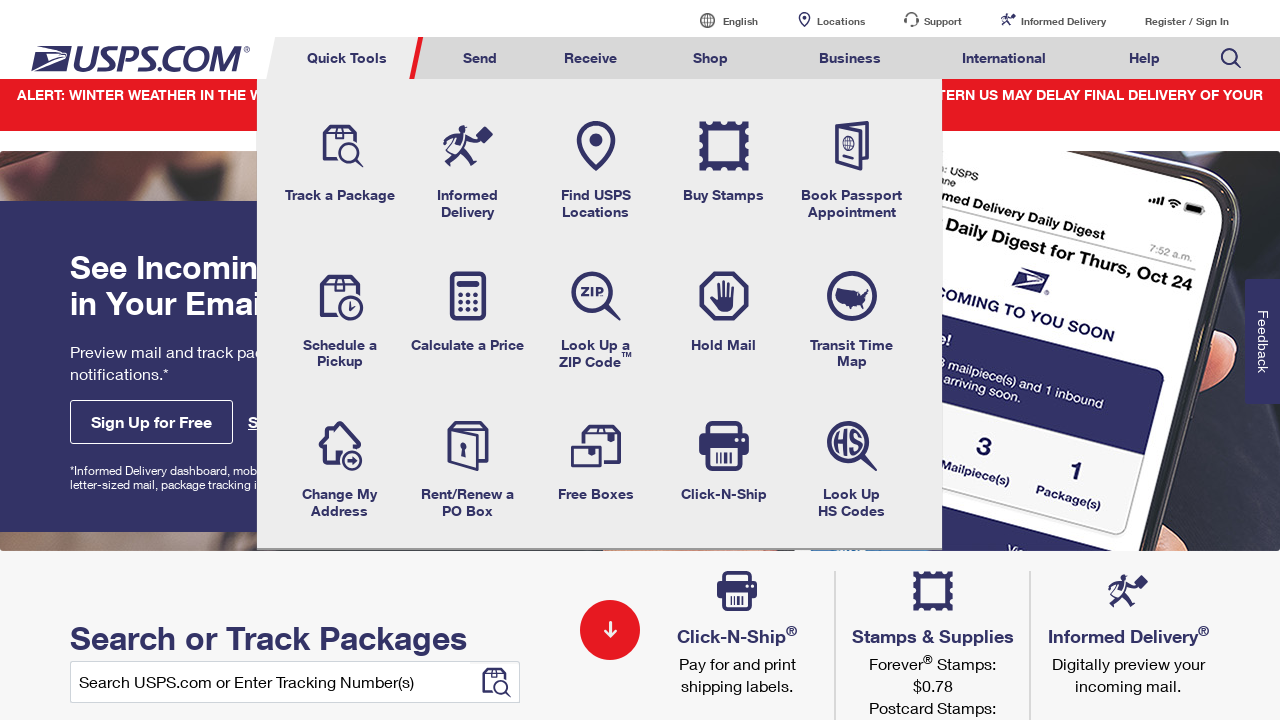

Clicked on menu header tab 2 of 8 at (480, 58) on li[class*='menuheader'] >> nth=1
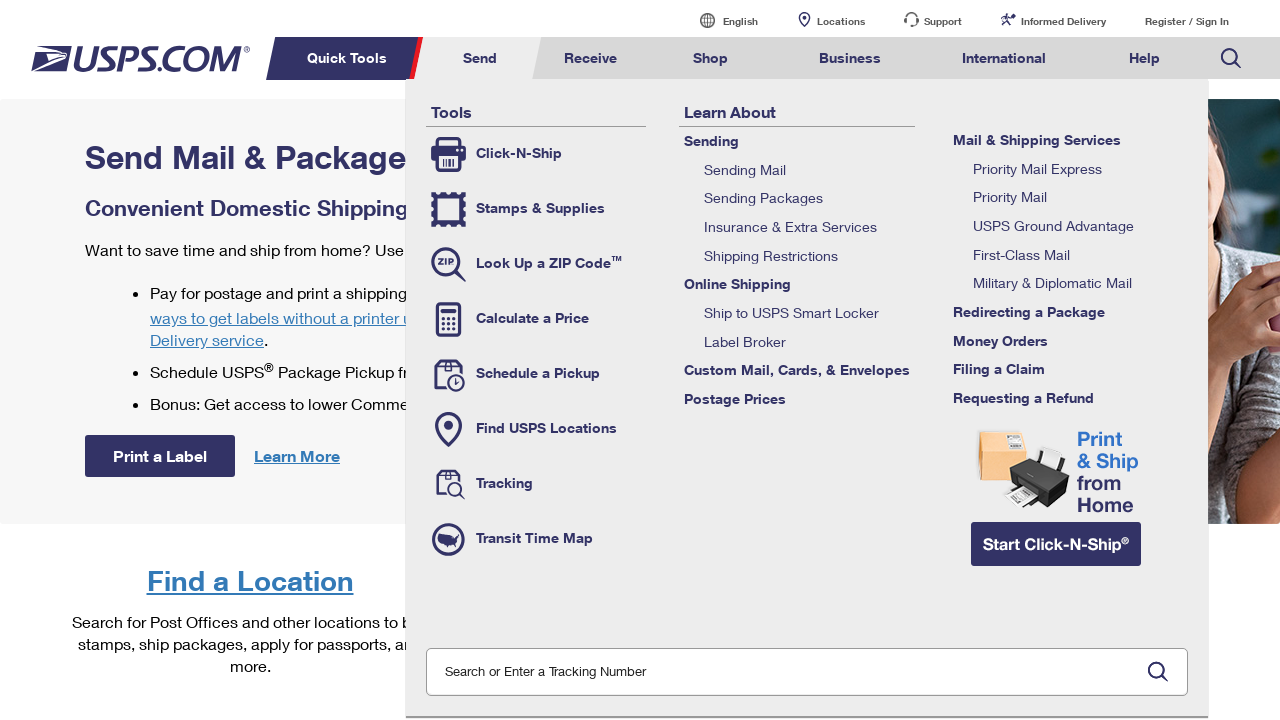

Waited for page to load after clicking tab 2
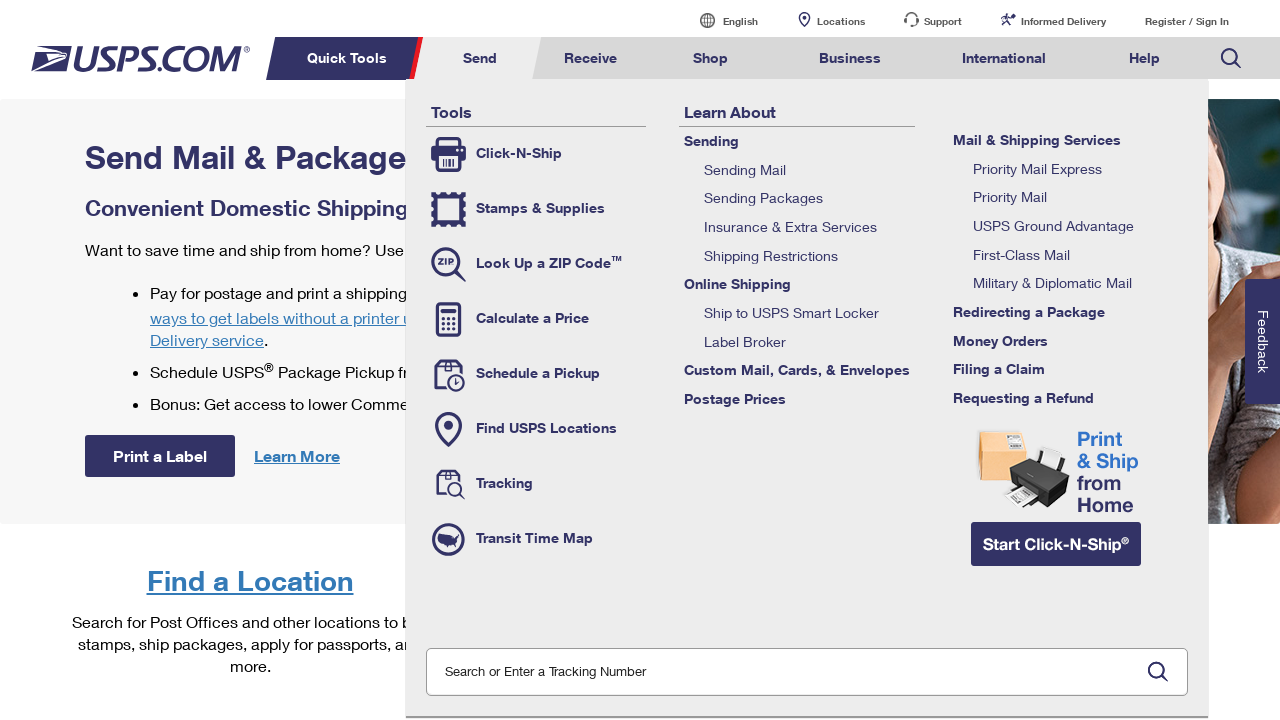

Navigated back to USPS homepage
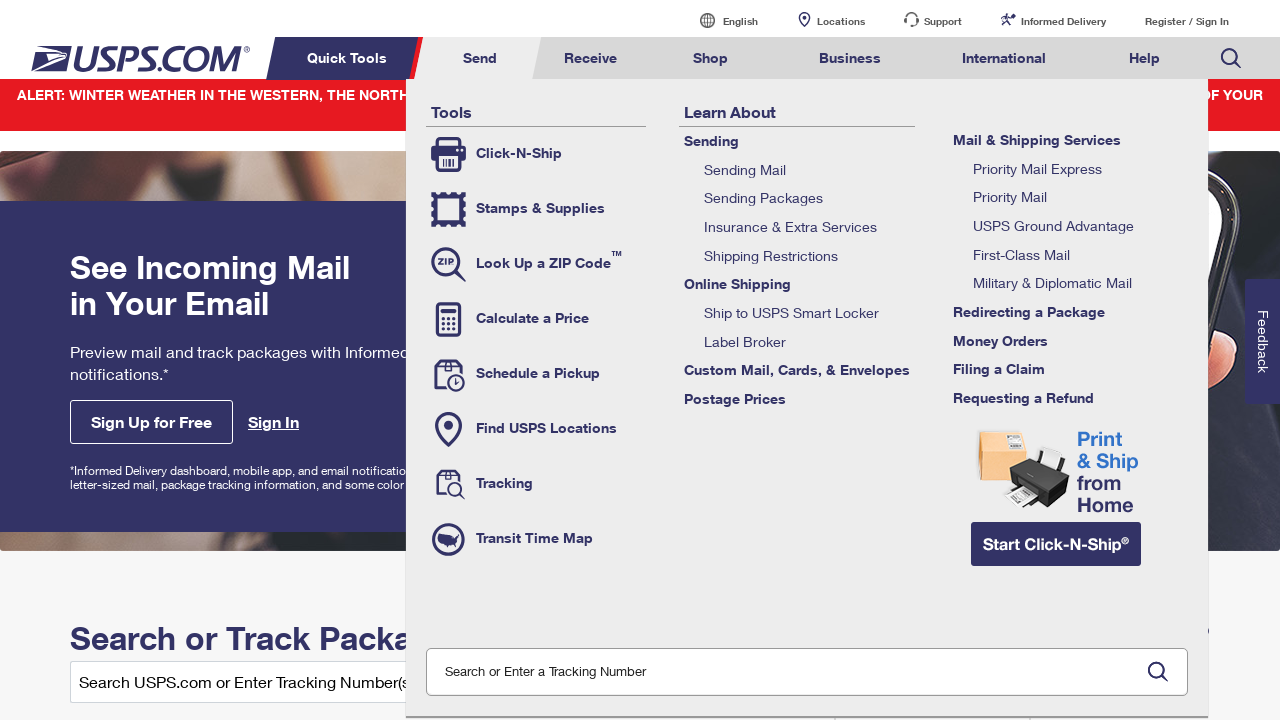

Waited for menu header tabs to be visible after navigation
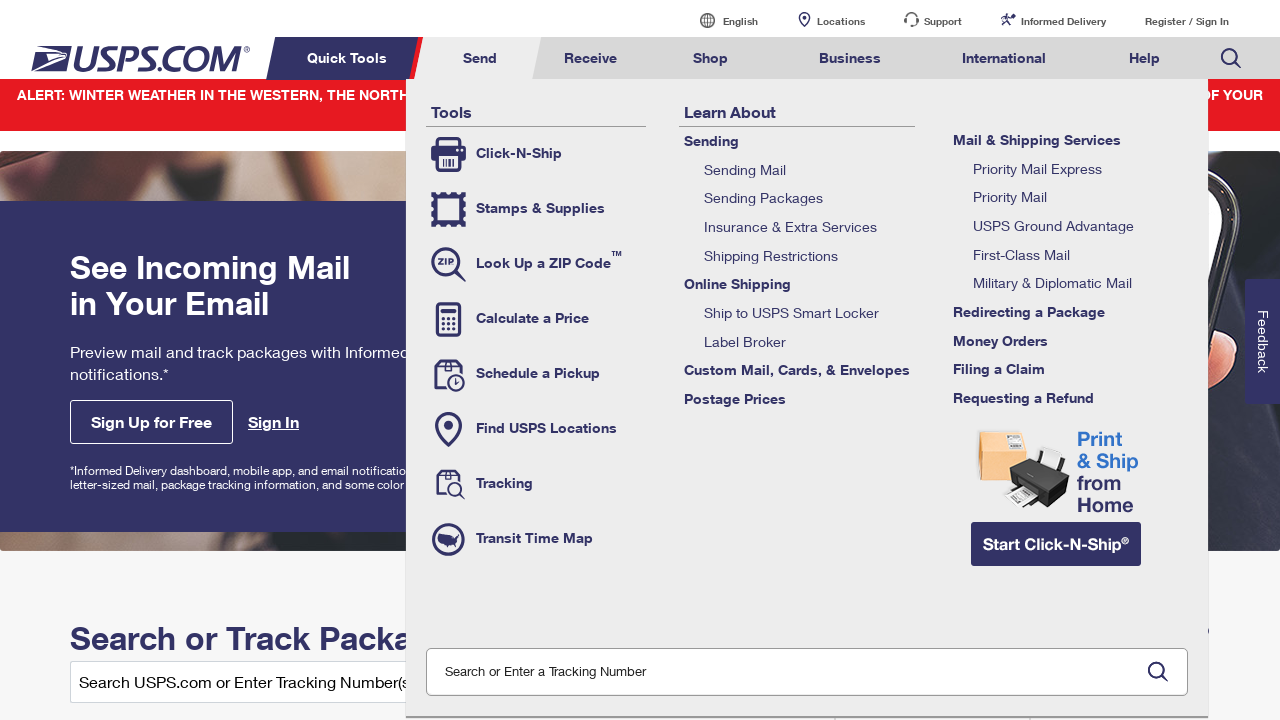

Re-fetched menu header tabs
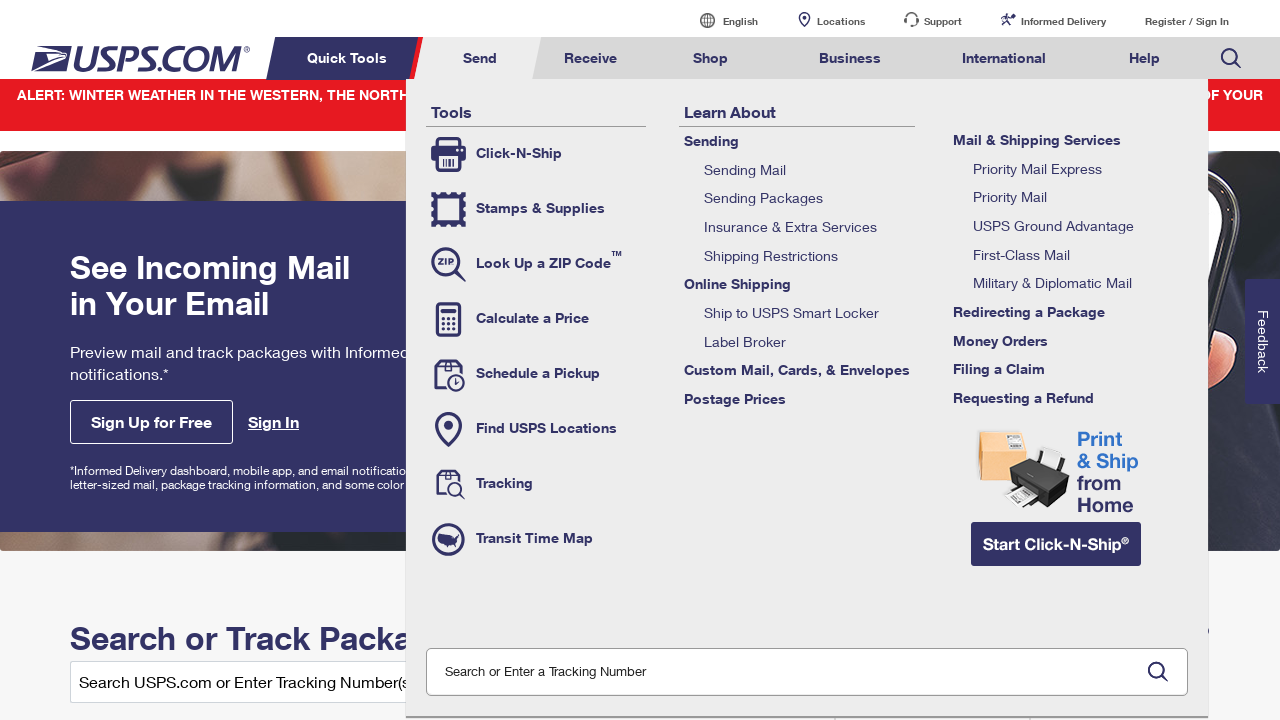

Clicked on menu header tab 3 of 8 at (590, 58) on li[class*='menuheader'] >> nth=2
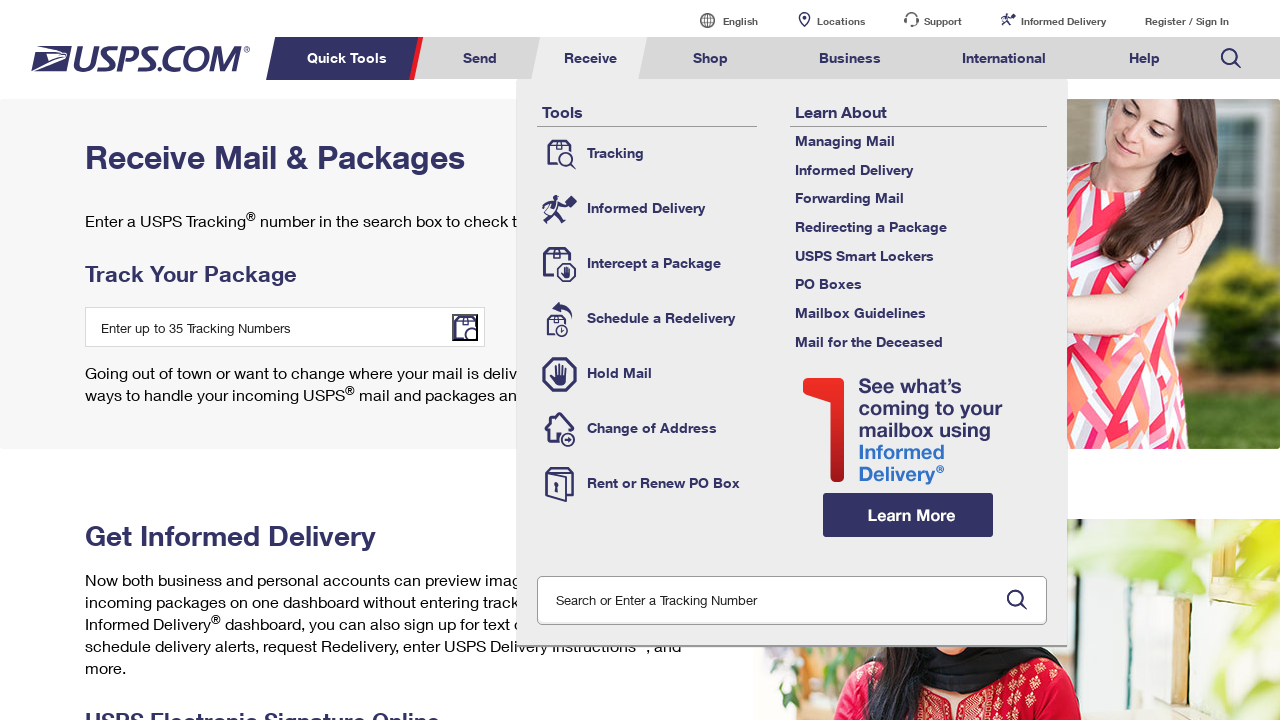

Waited for page to load after clicking tab 3
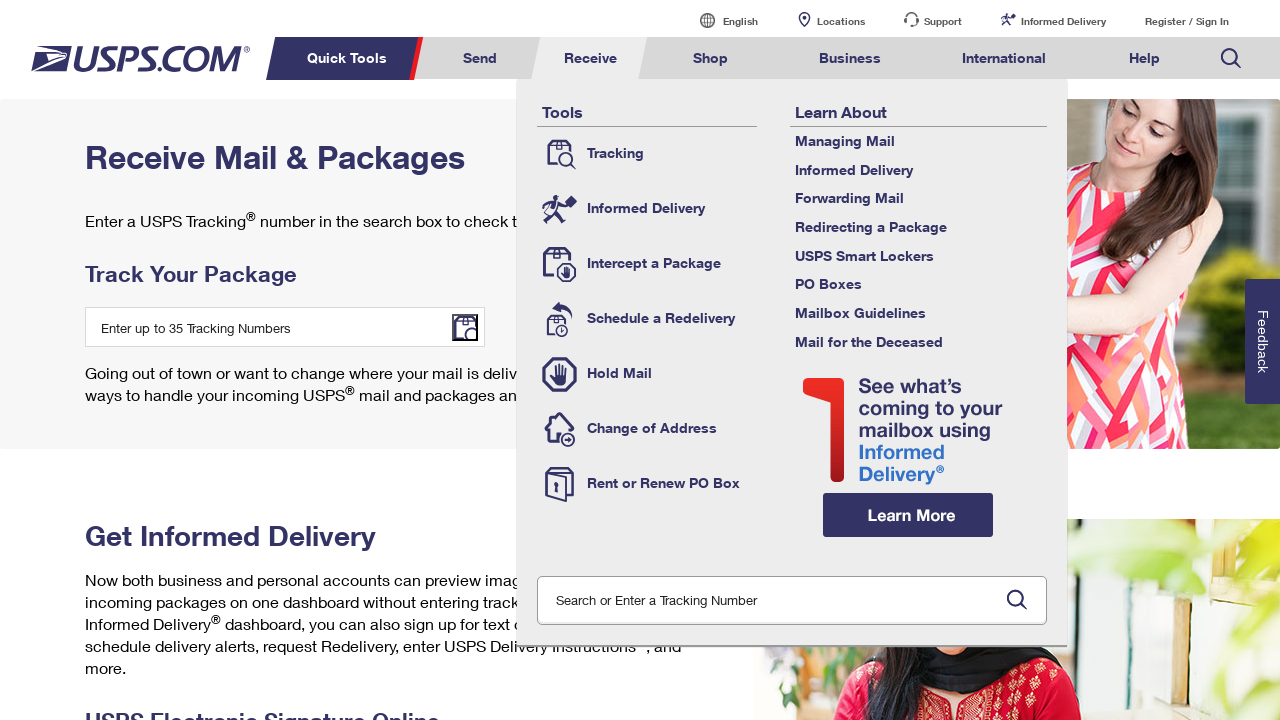

Navigated back to USPS homepage
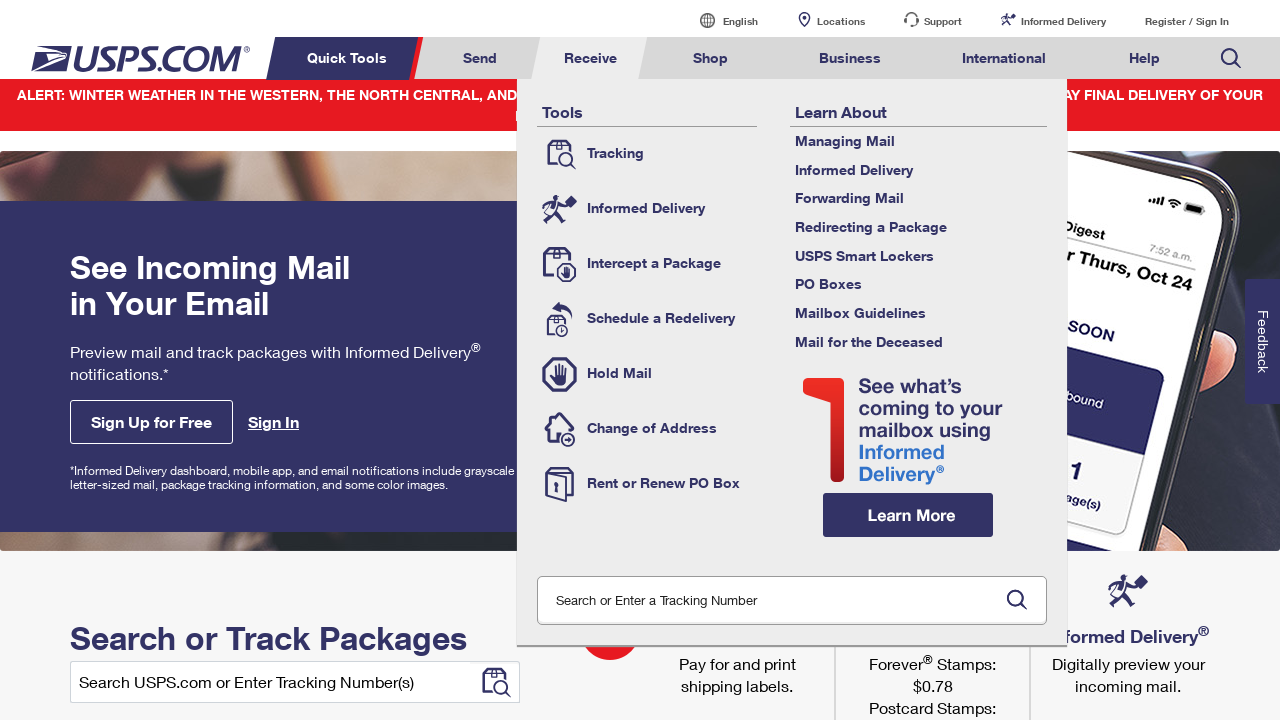

Waited for menu header tabs to be visible after navigation
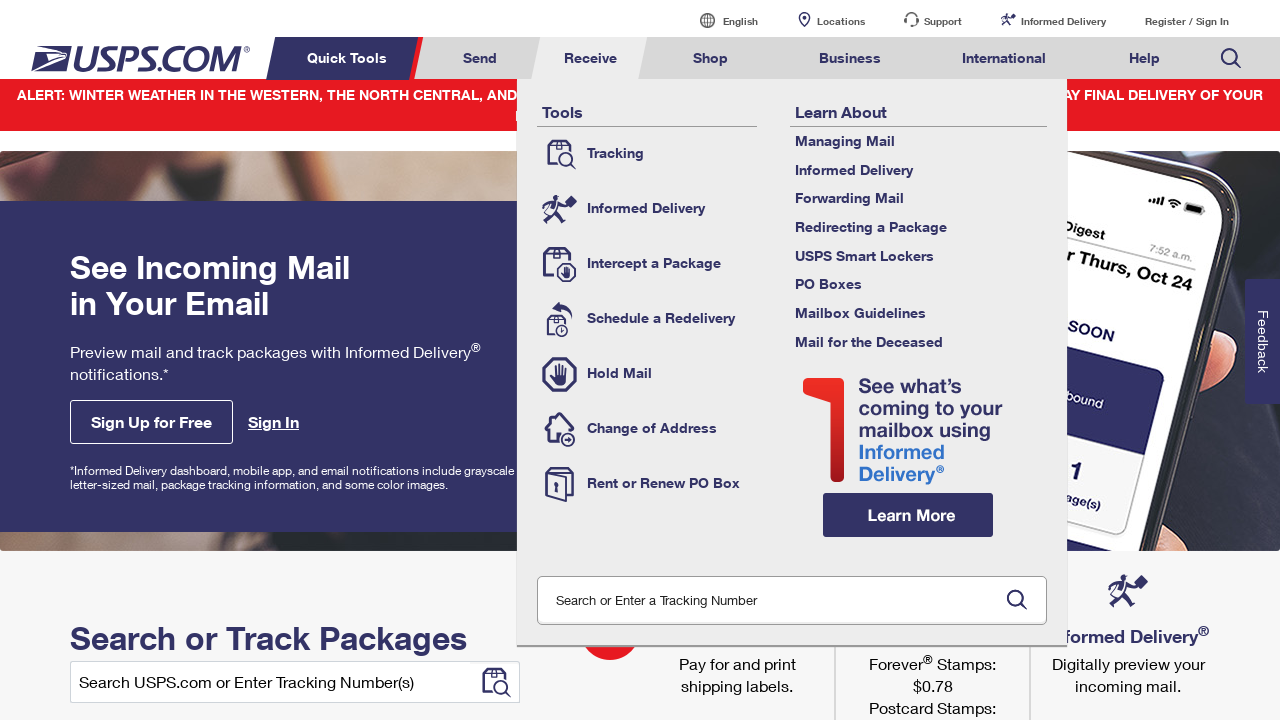

Re-fetched menu header tabs
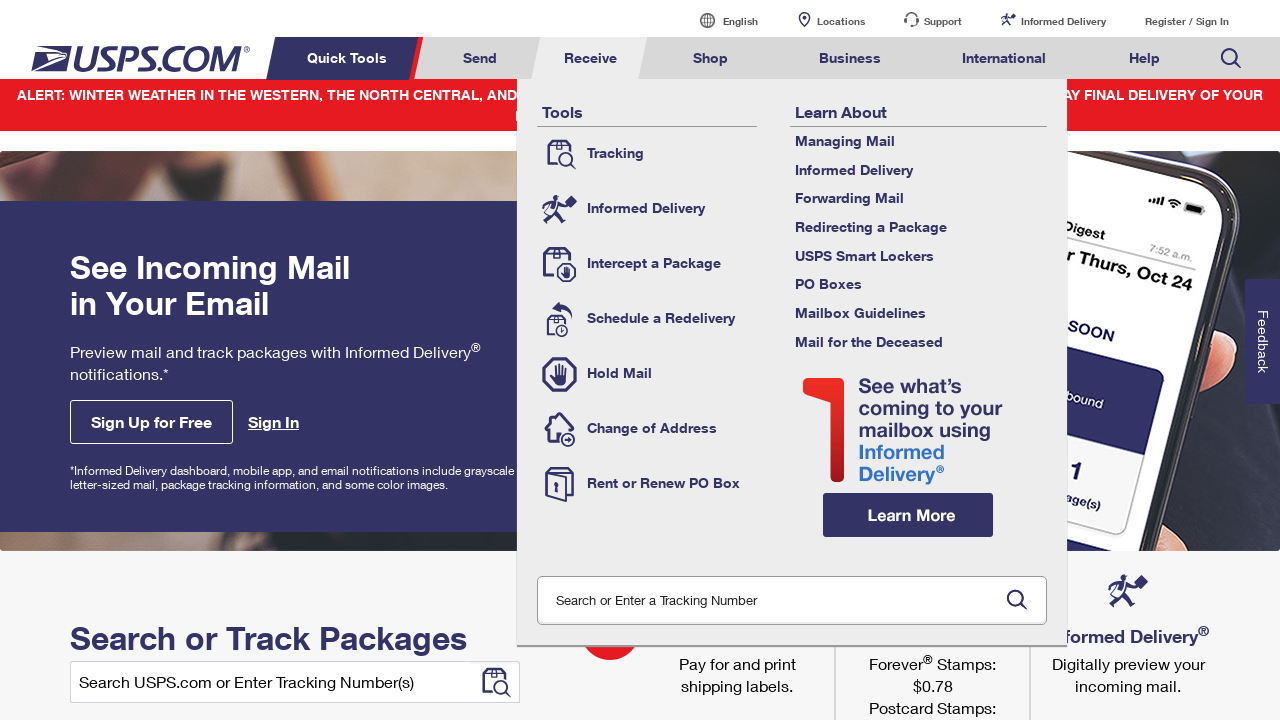

Clicked on menu header tab 4 of 8 at (711, 58) on li[class*='menuheader'] >> nth=3
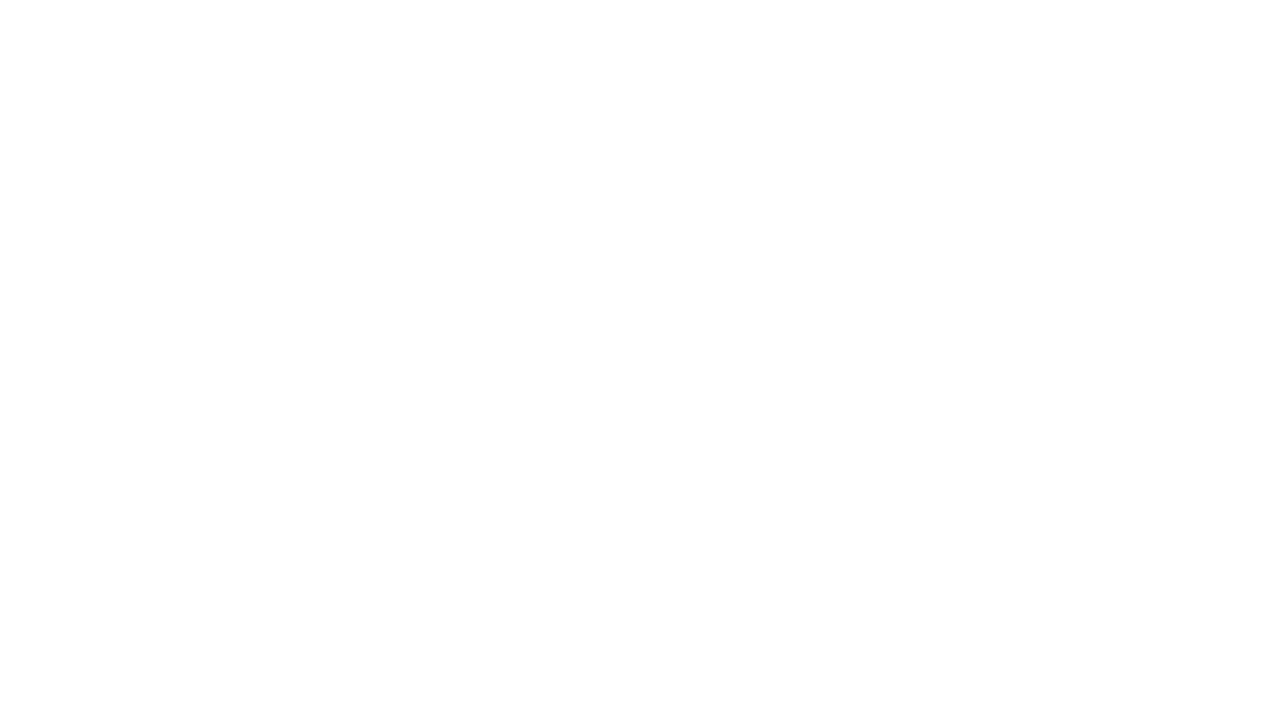

Waited for page to load after clicking tab 4
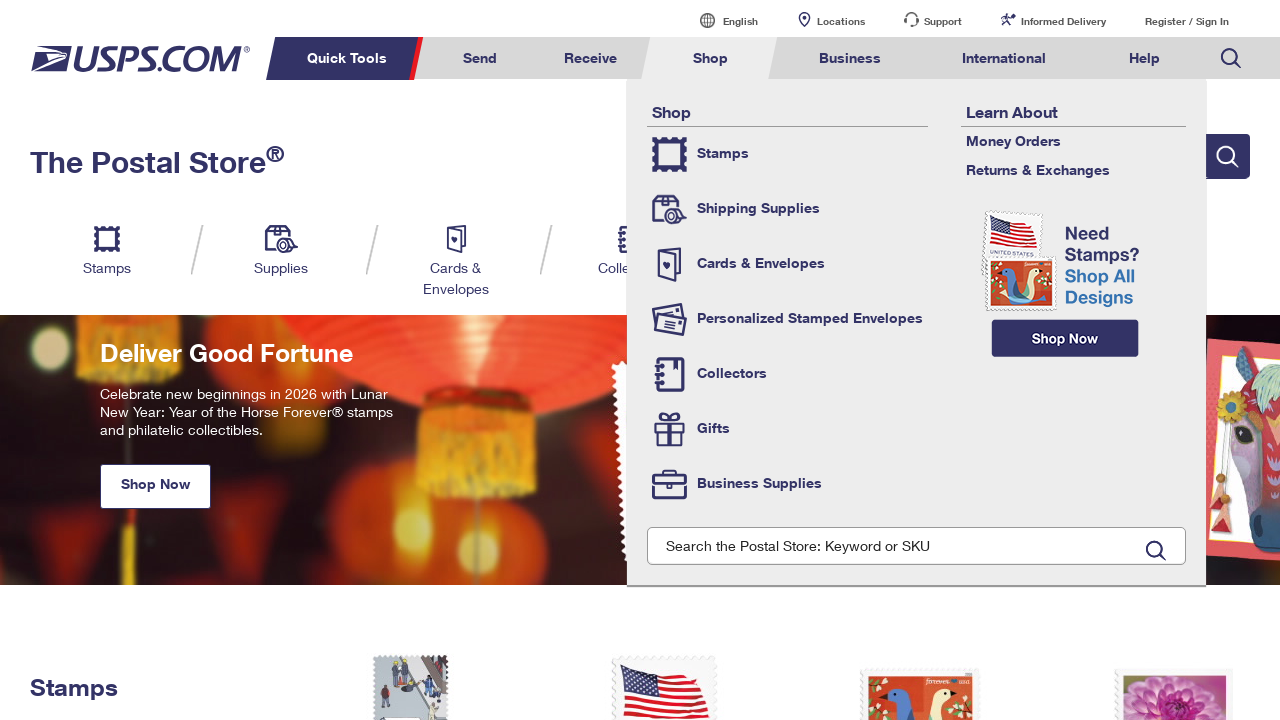

Navigated back to USPS homepage
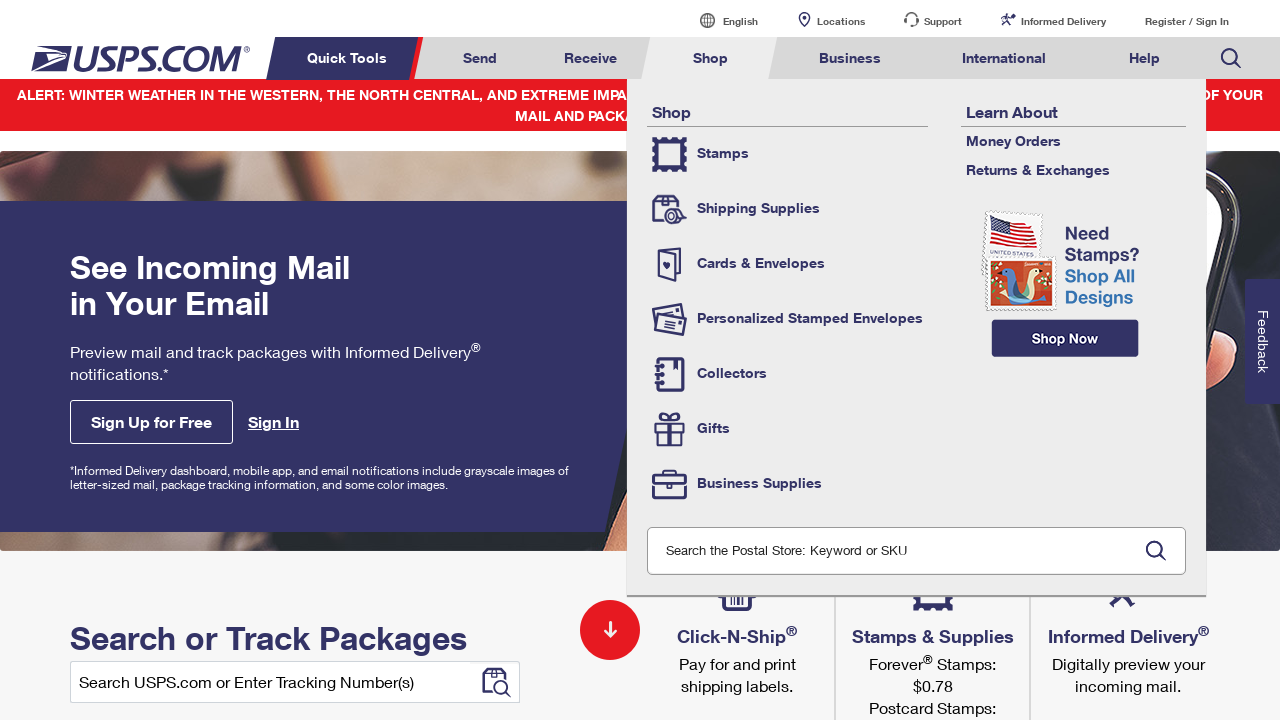

Waited for menu header tabs to be visible after navigation
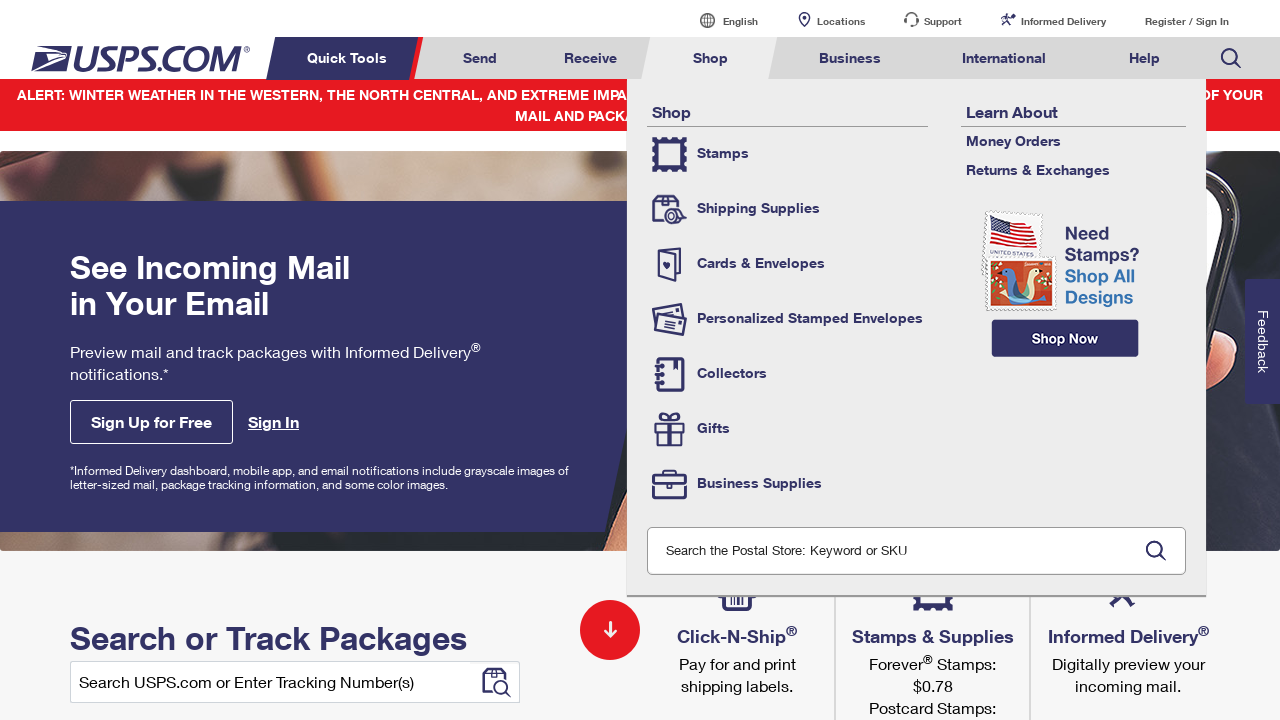

Re-fetched menu header tabs
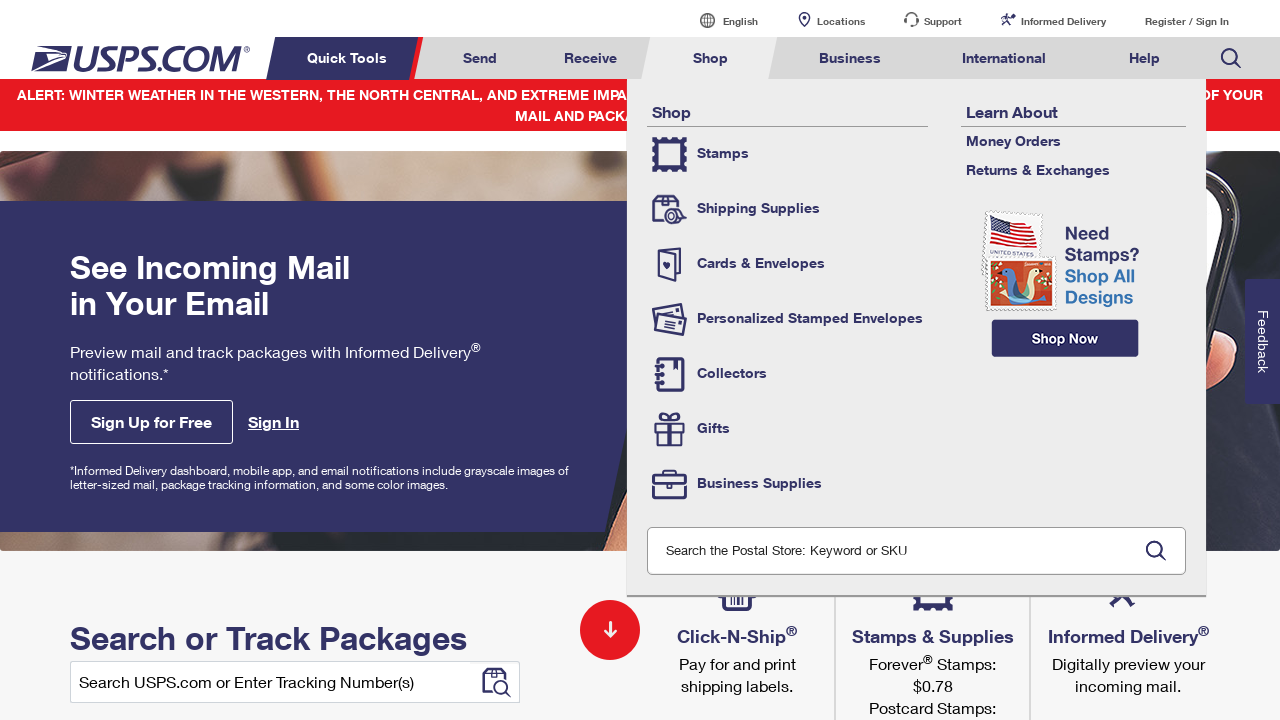

Clicked on menu header tab 5 of 8 at (850, 58) on li[class*='menuheader'] >> nth=4
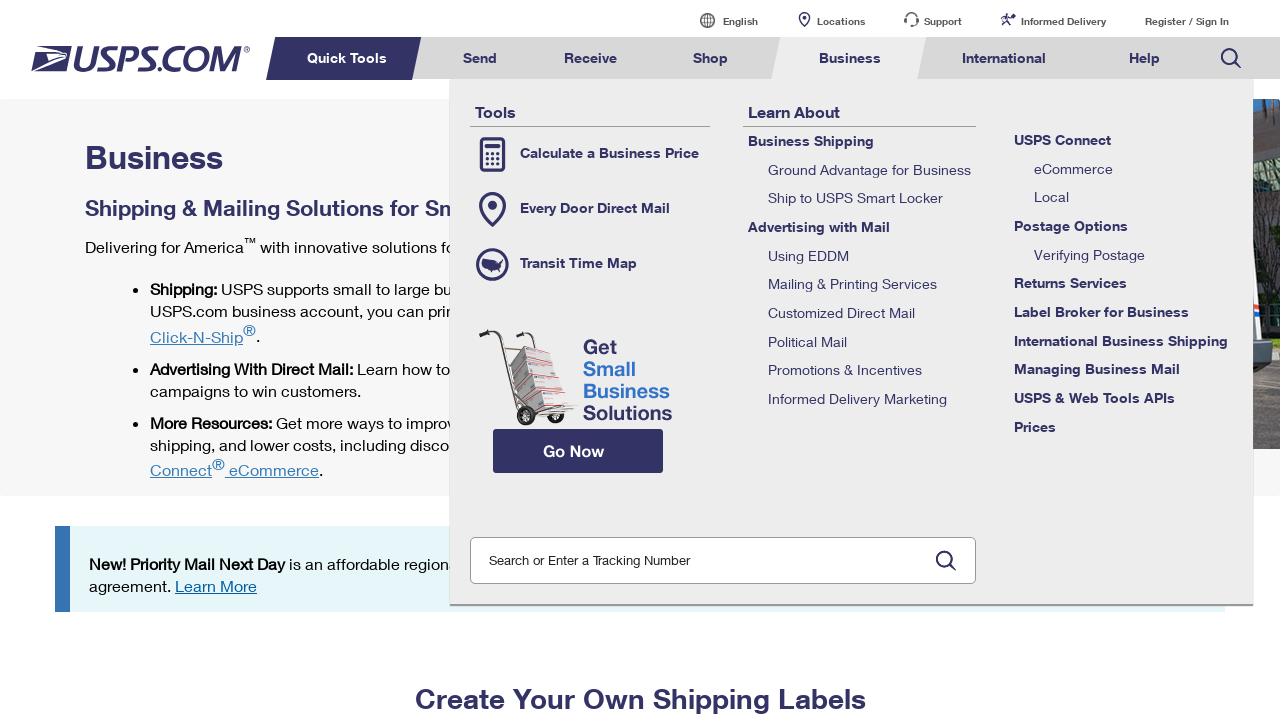

Waited for page to load after clicking tab 5
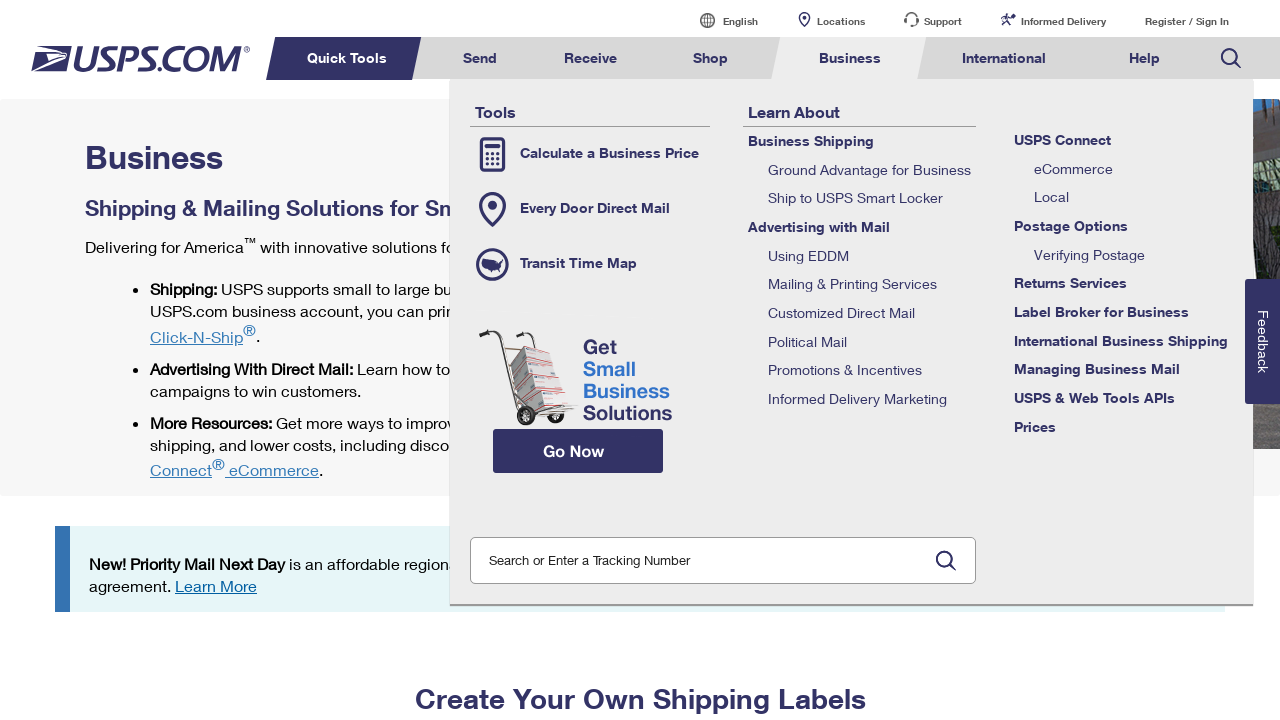

Navigated back to USPS homepage
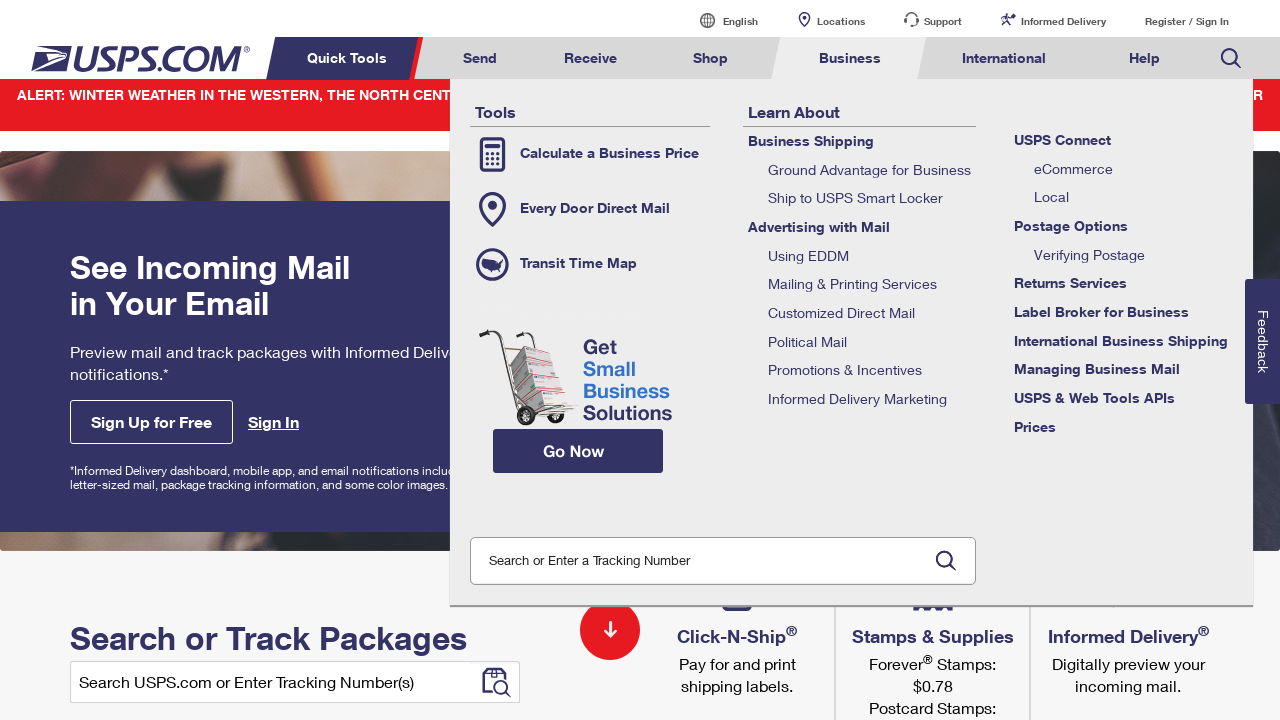

Waited for menu header tabs to be visible after navigation
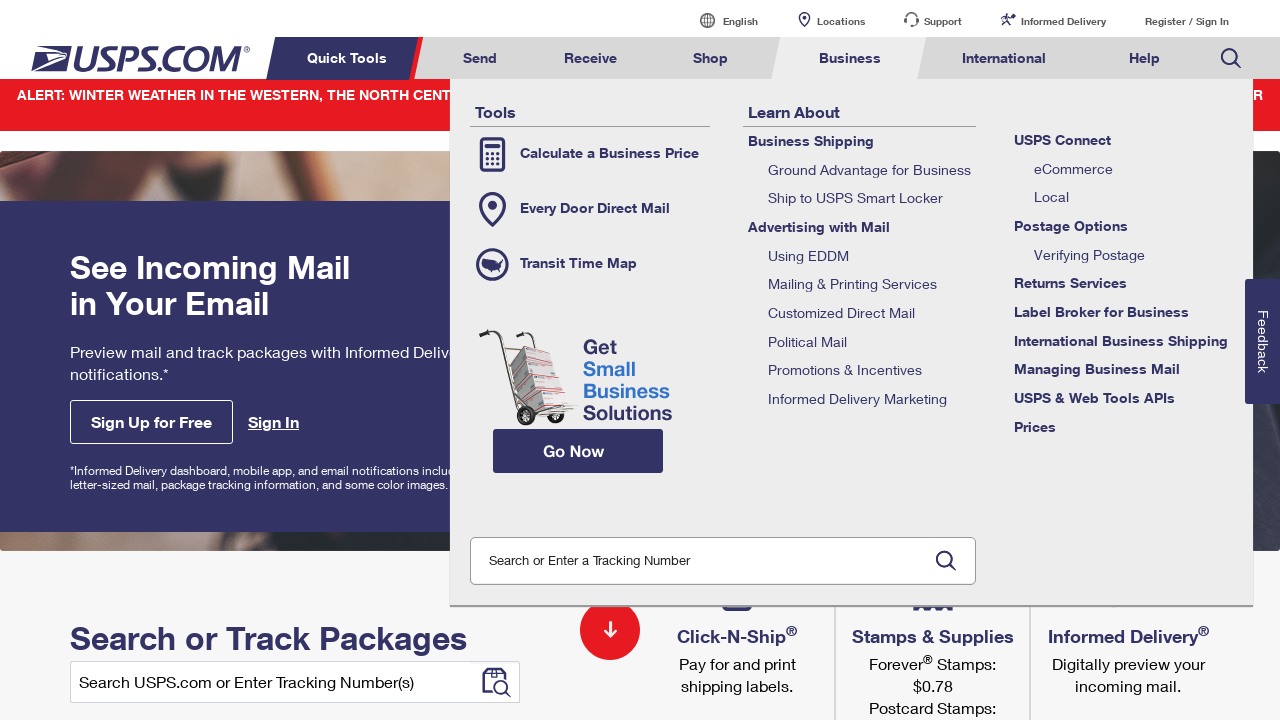

Re-fetched menu header tabs
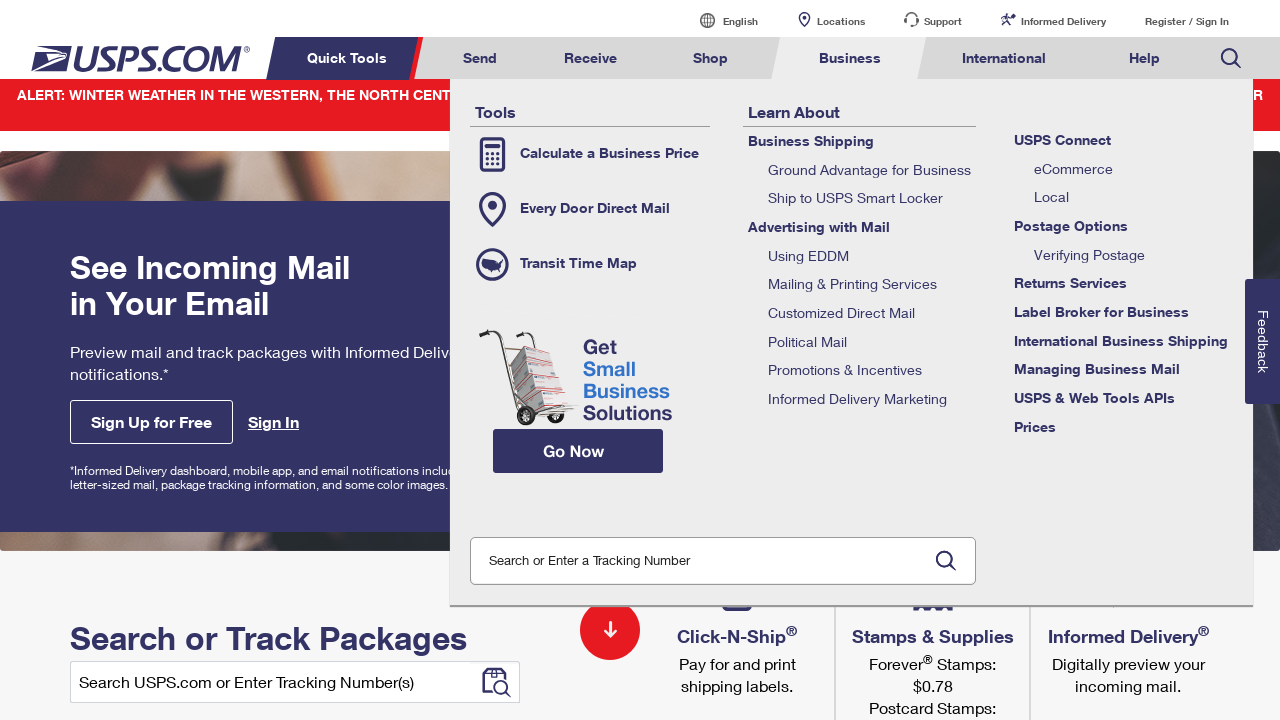

Clicked on menu header tab 6 of 8 at (1004, 58) on li[class*='menuheader'] >> nth=5
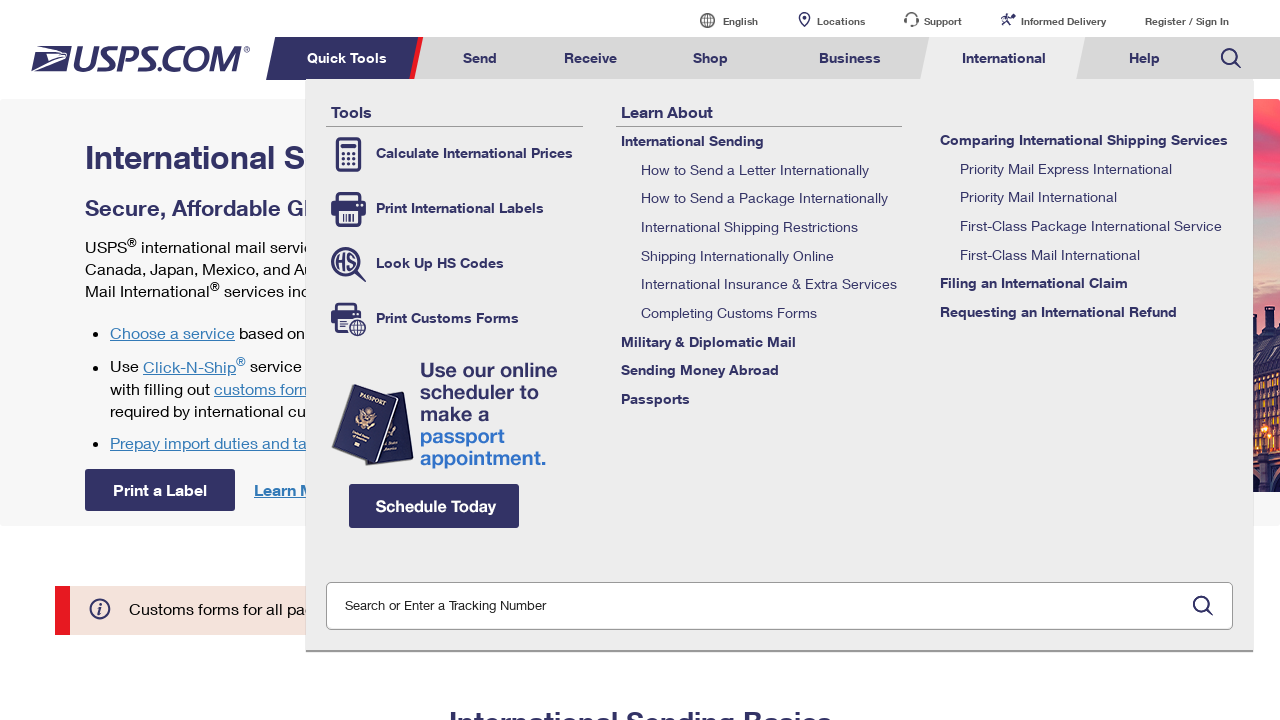

Waited for page to load after clicking tab 6
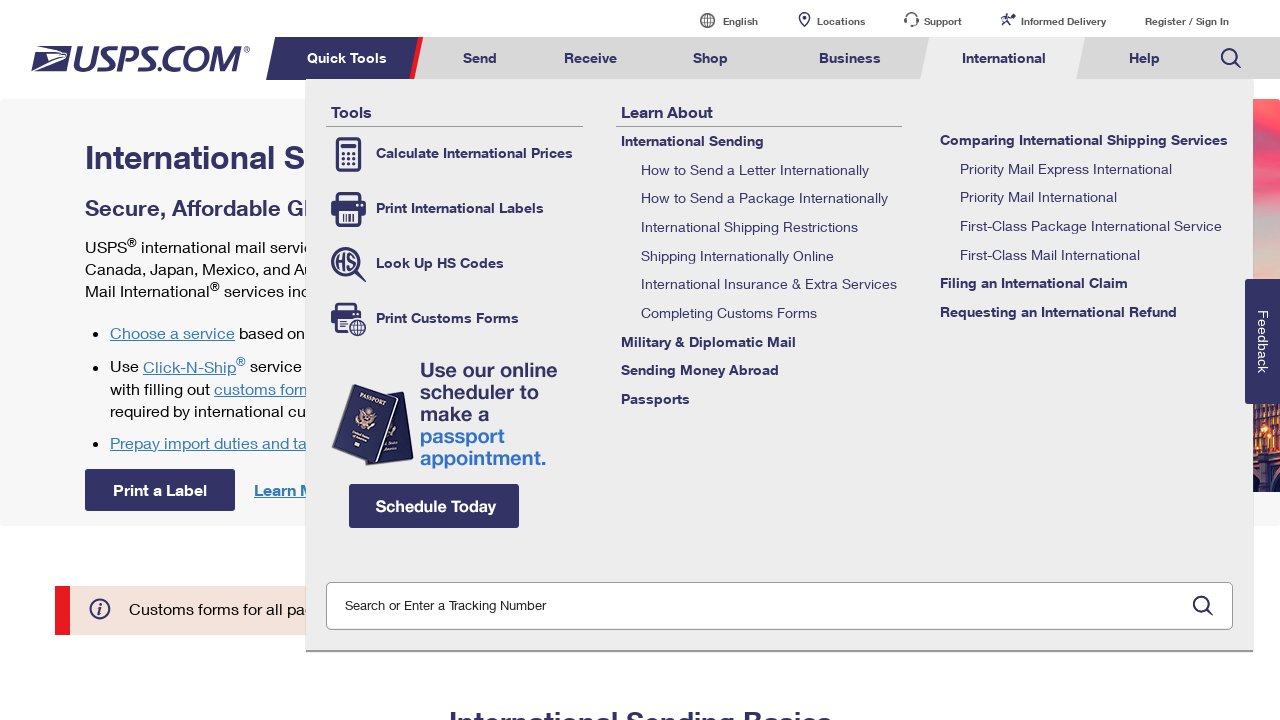

Navigated back to USPS homepage
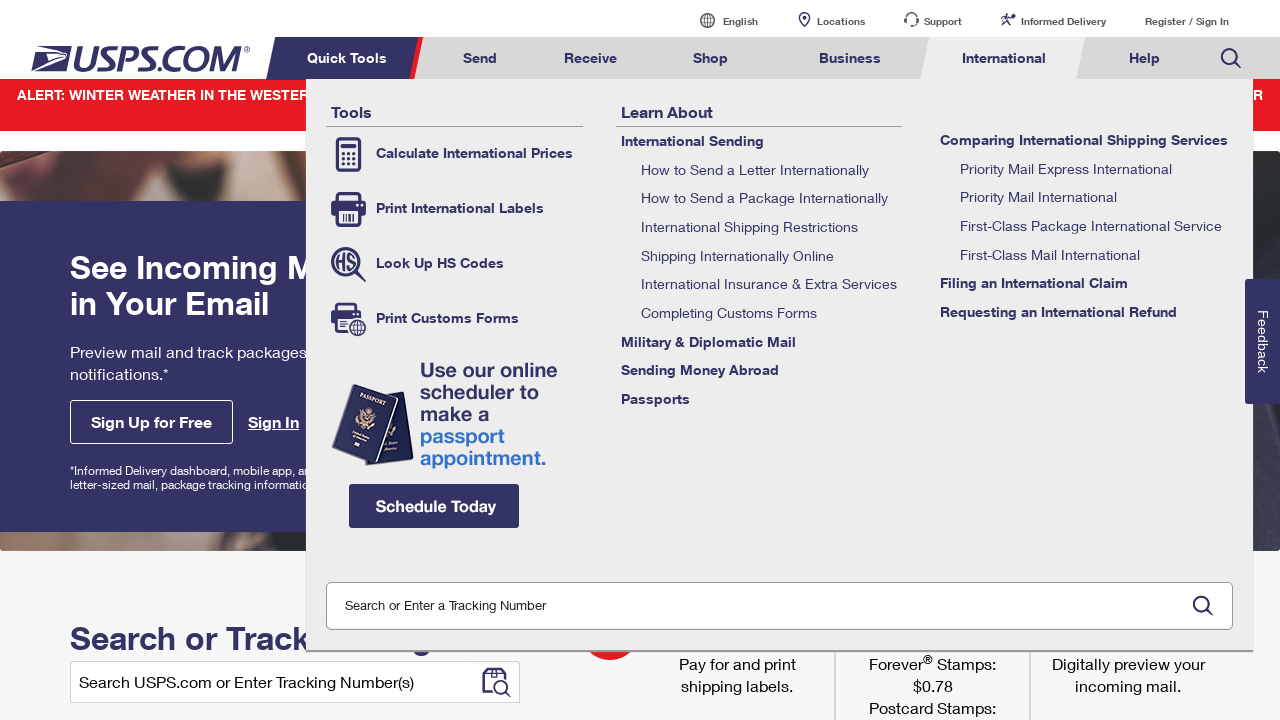

Waited for menu header tabs to be visible after navigation
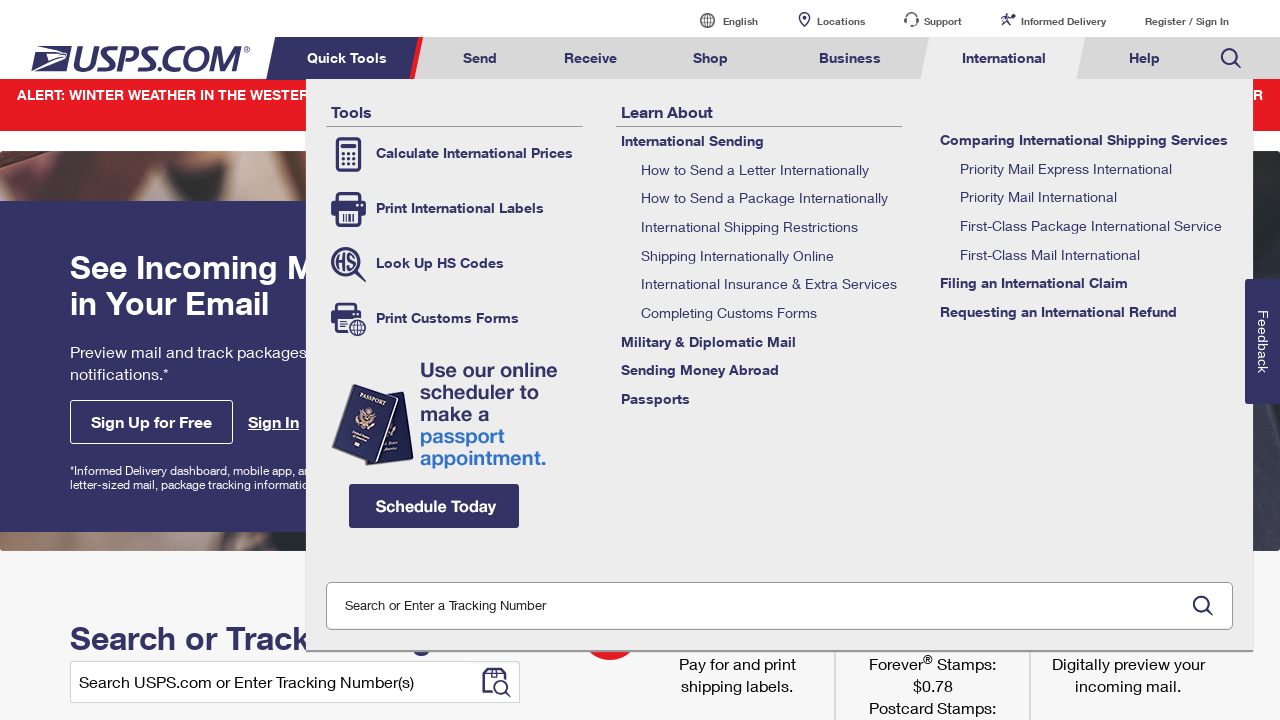

Re-fetched menu header tabs
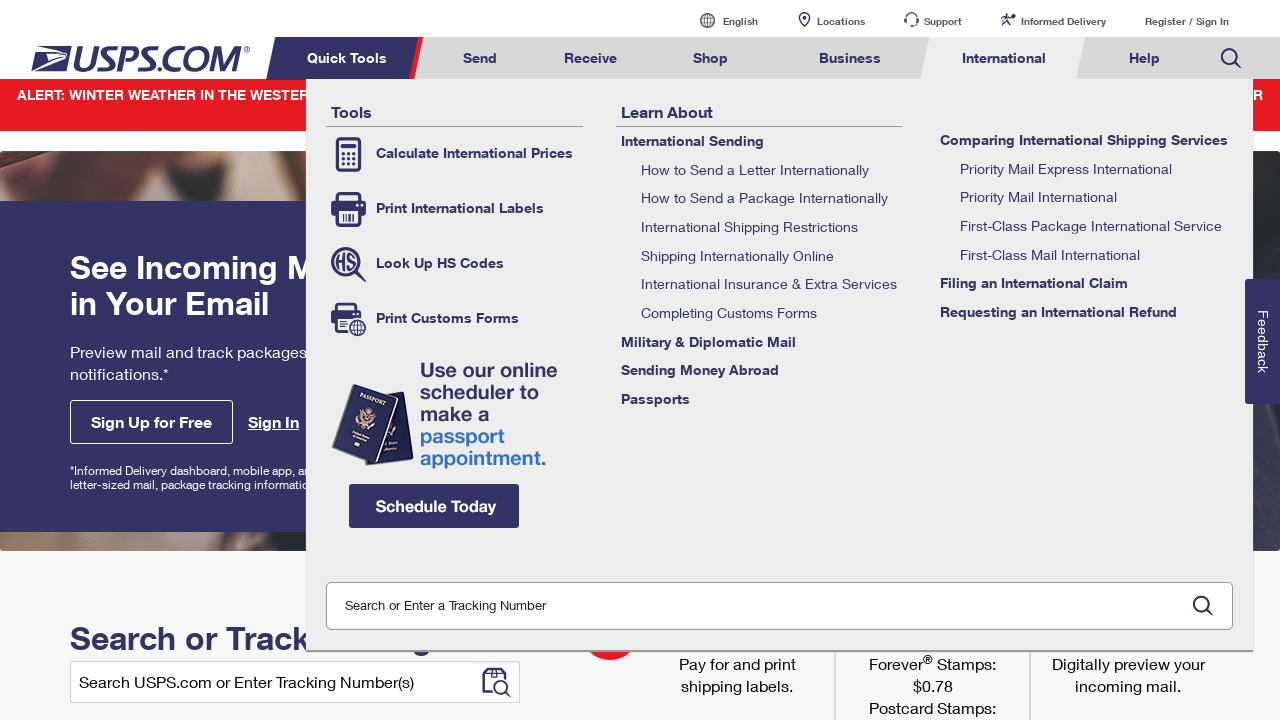

Clicked on menu header tab 7 of 8 at (1144, 58) on li[class*='menuheader'] >> nth=6
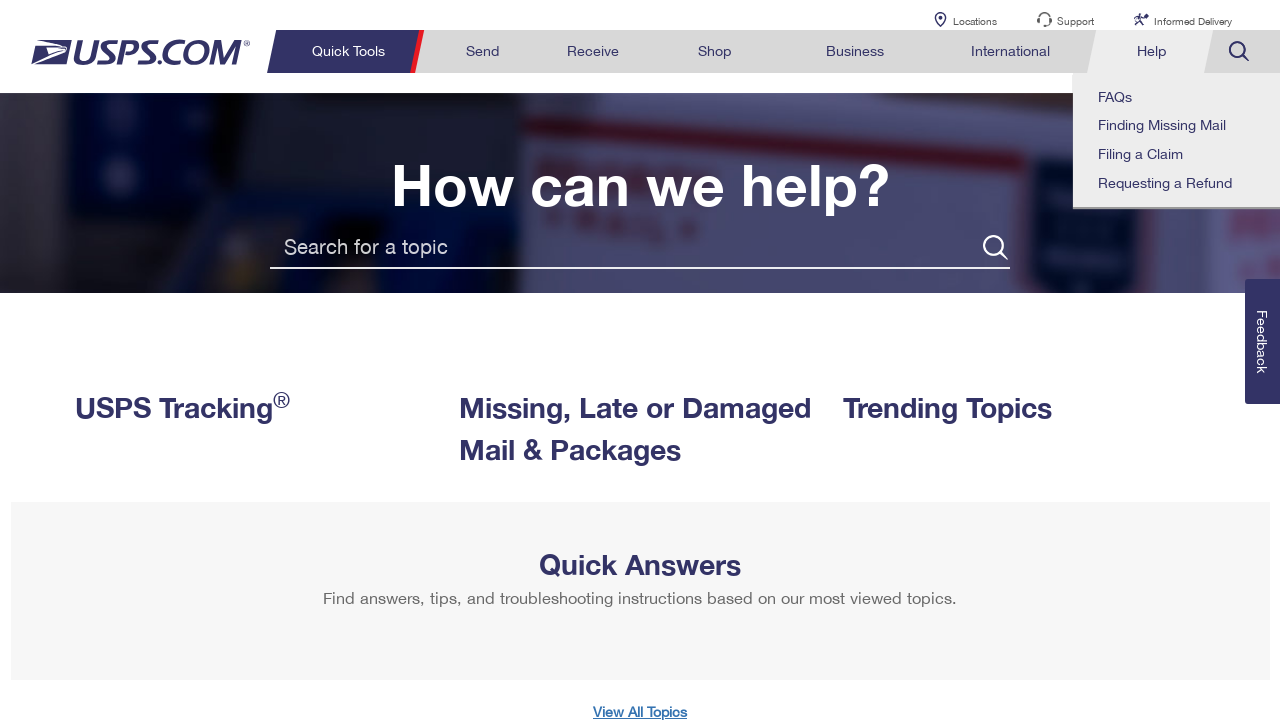

Waited for page to load after clicking tab 7
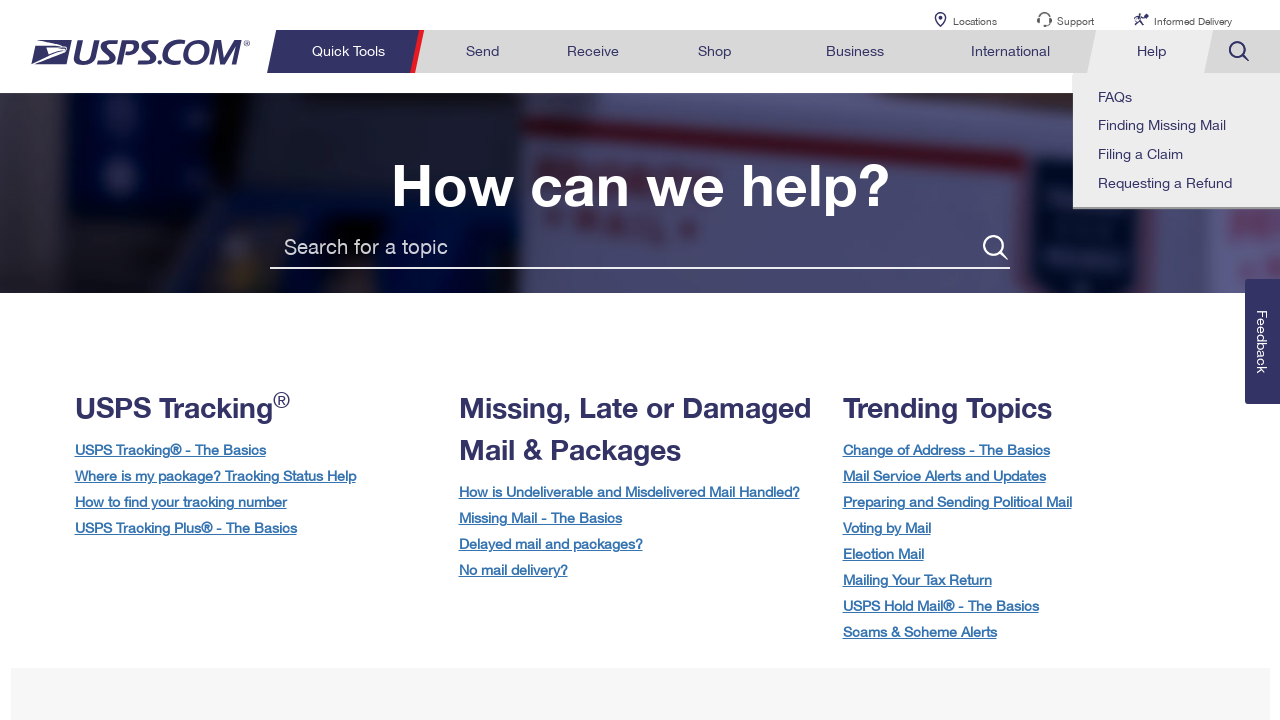

Navigated back to USPS homepage
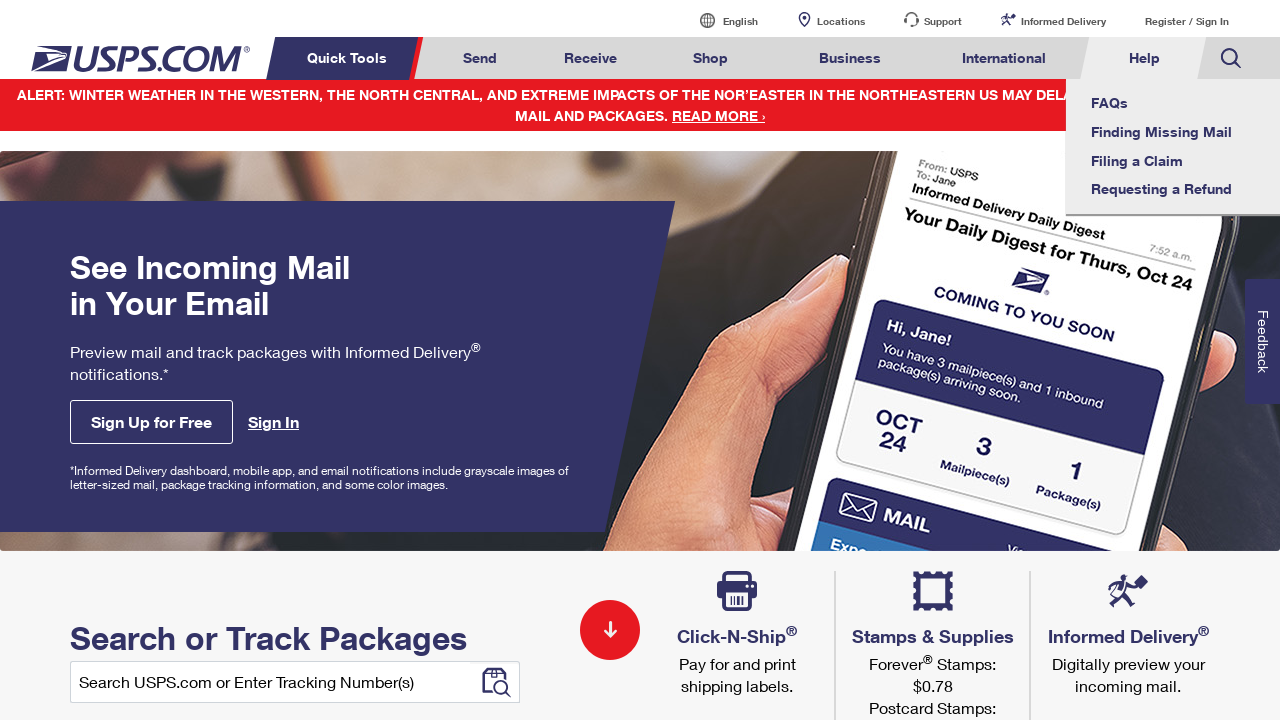

Waited for menu header tabs to be visible after navigation
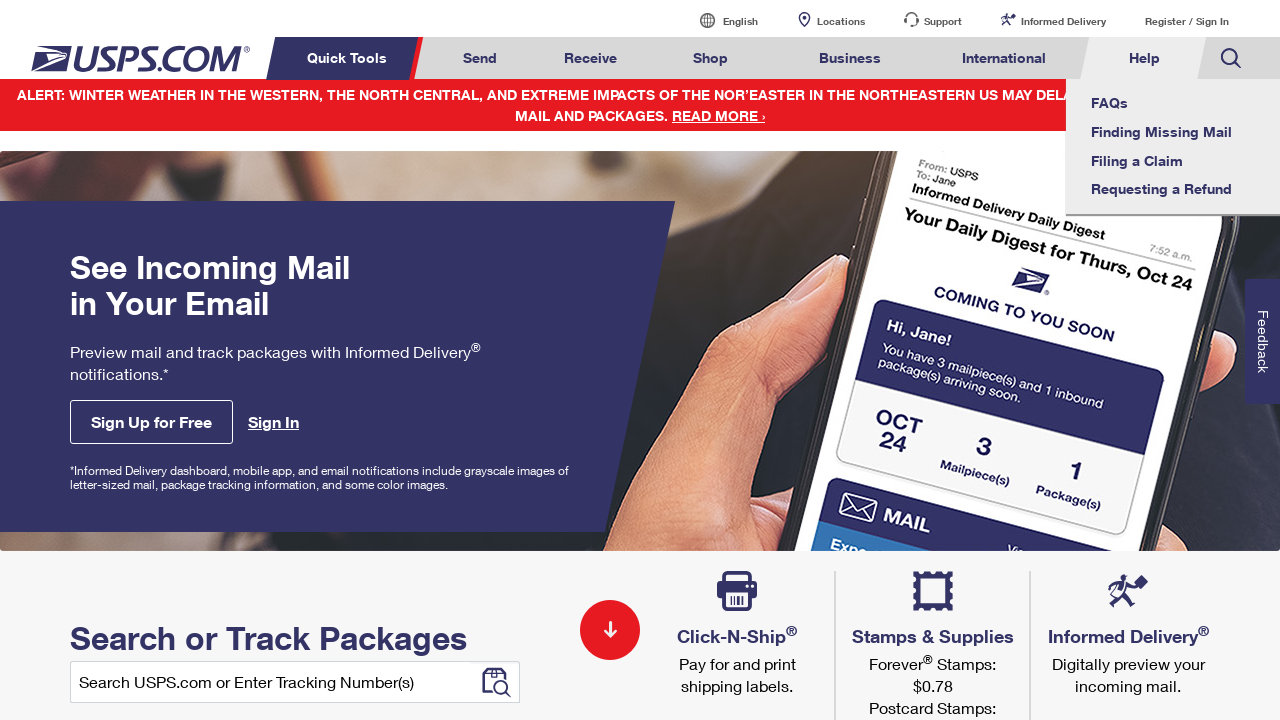

Re-fetched menu header tabs
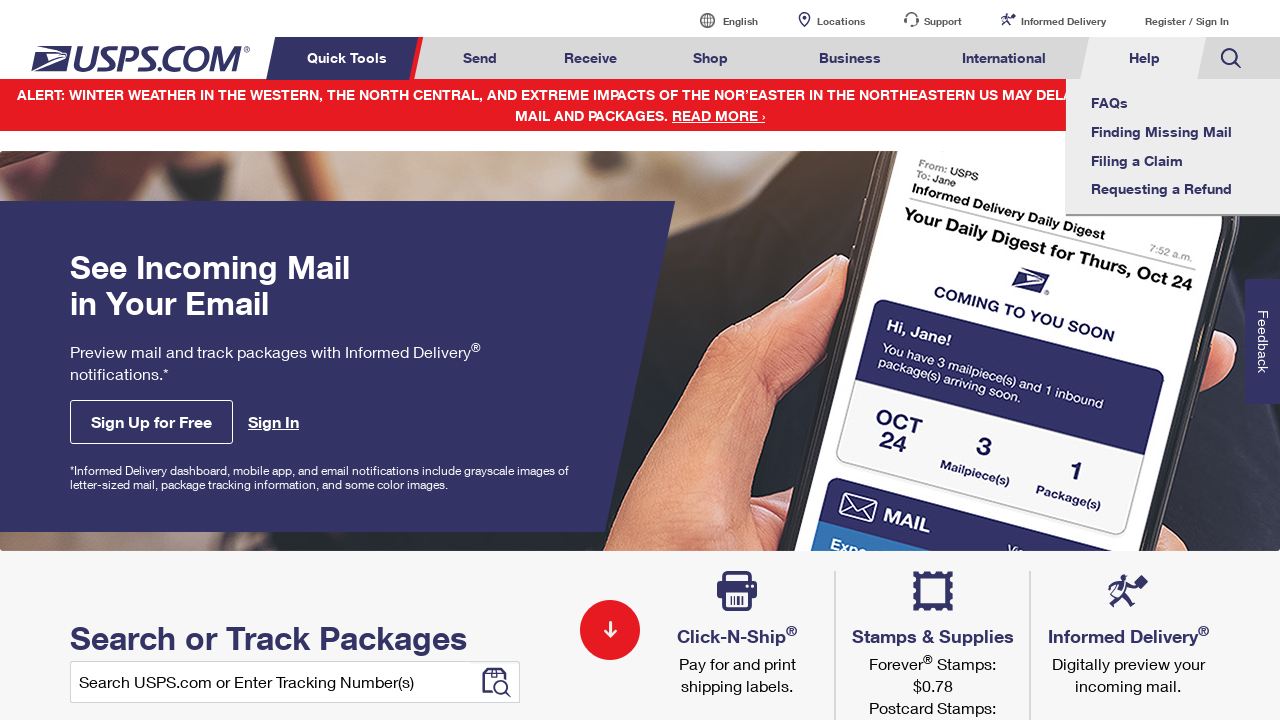

Clicked on menu header tab 8 of 8 at (1231, 58) on li[class*='menuheader'] >> nth=7
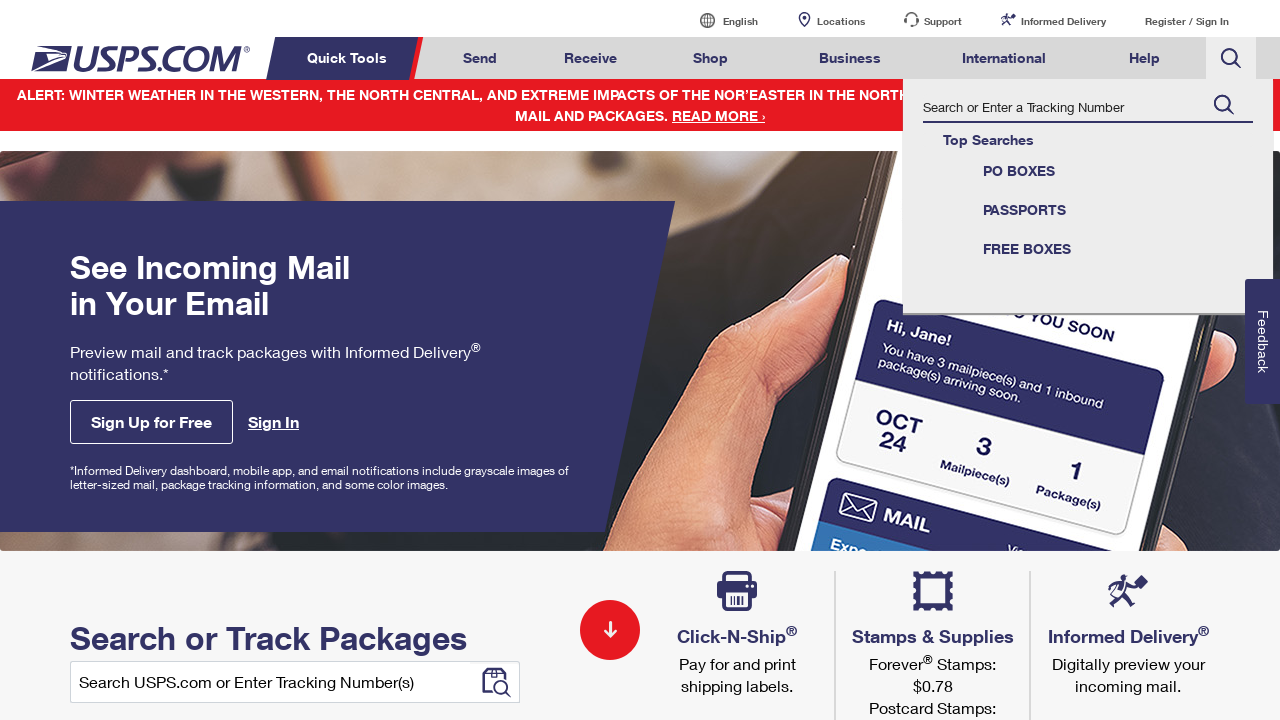

Waited for page to load after clicking tab 8
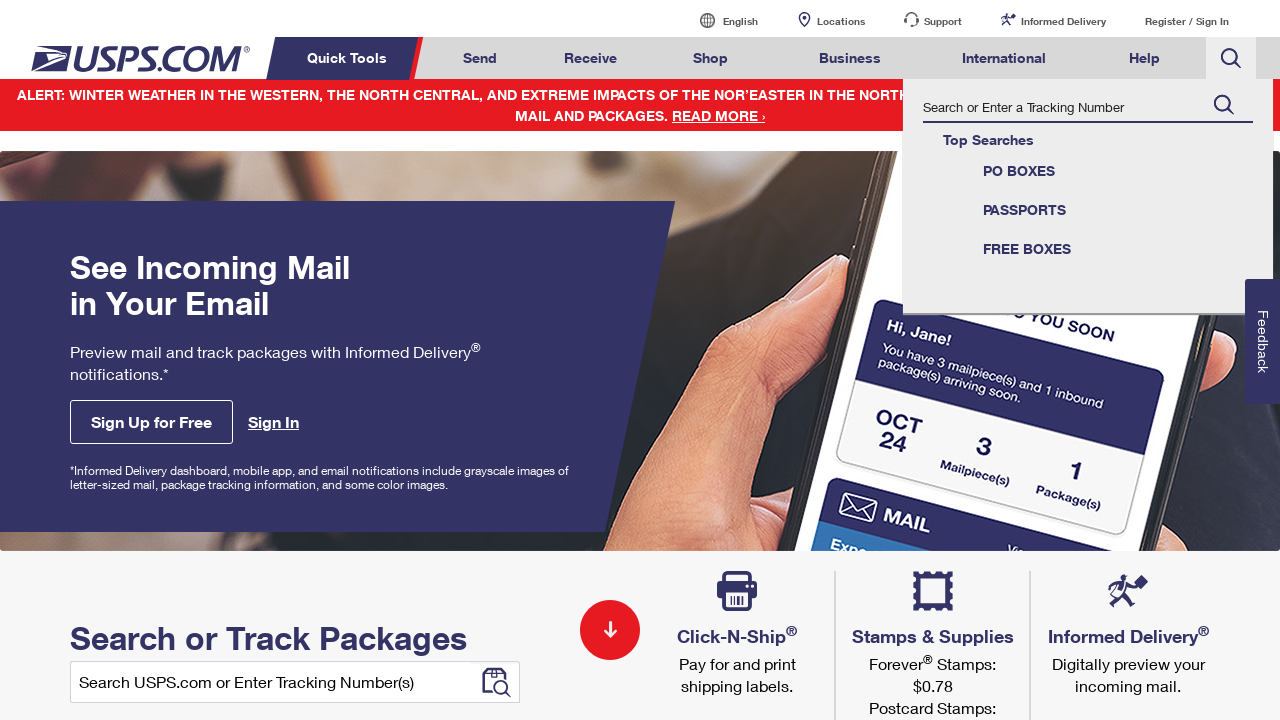

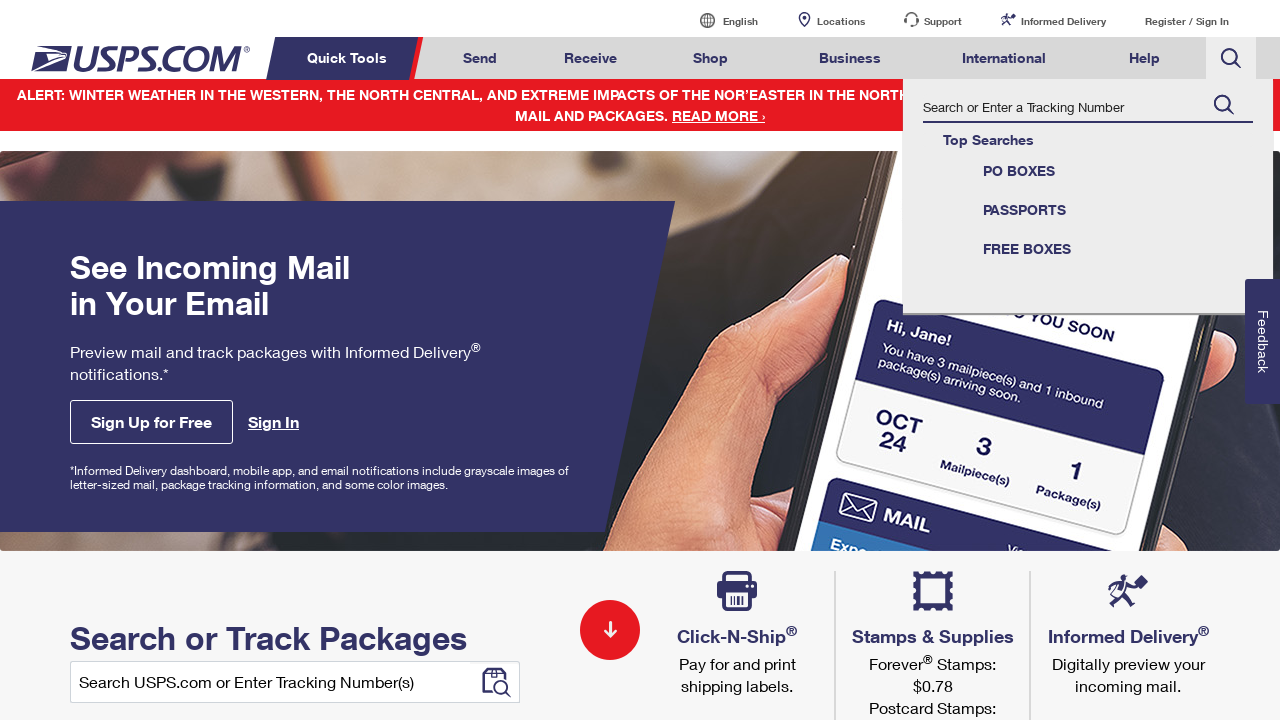